Tests a personal notes application by clicking a link to navigate to the notes page, then adding 10 notes with titles and content in a loop, and searching for each note after creation.

Starting URL: https://material.playwrightvn.com

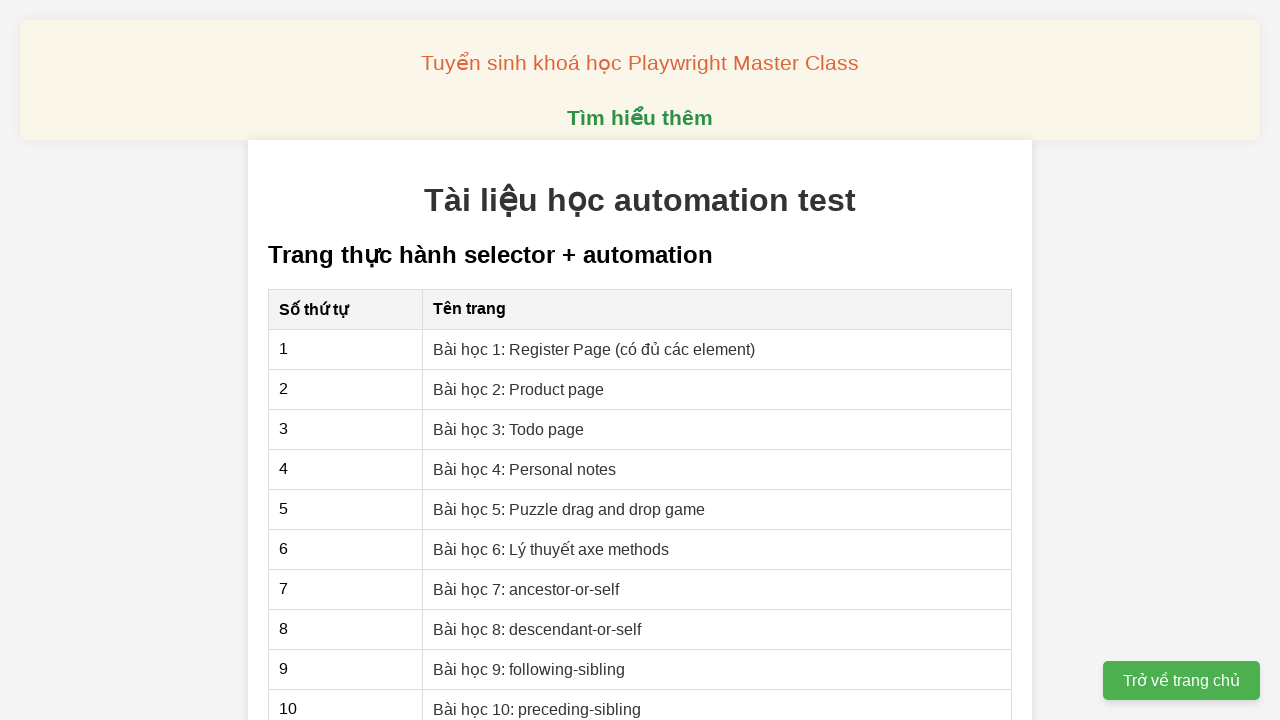

Clicked on personal notes page link at (525, 469) on xpath=//a[@href='04-xpath-personal-notes.html']
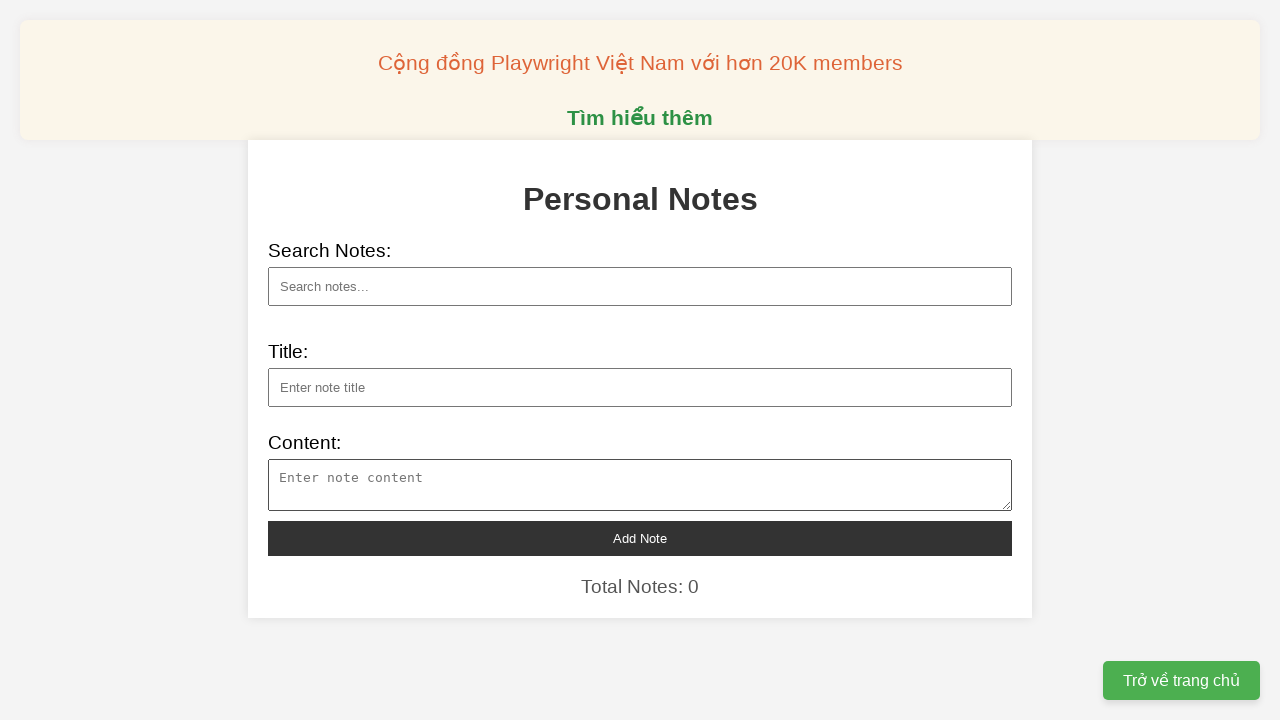

Filled note title with 'Tiêu đề 1' on xpath=//input[@id='note-title']
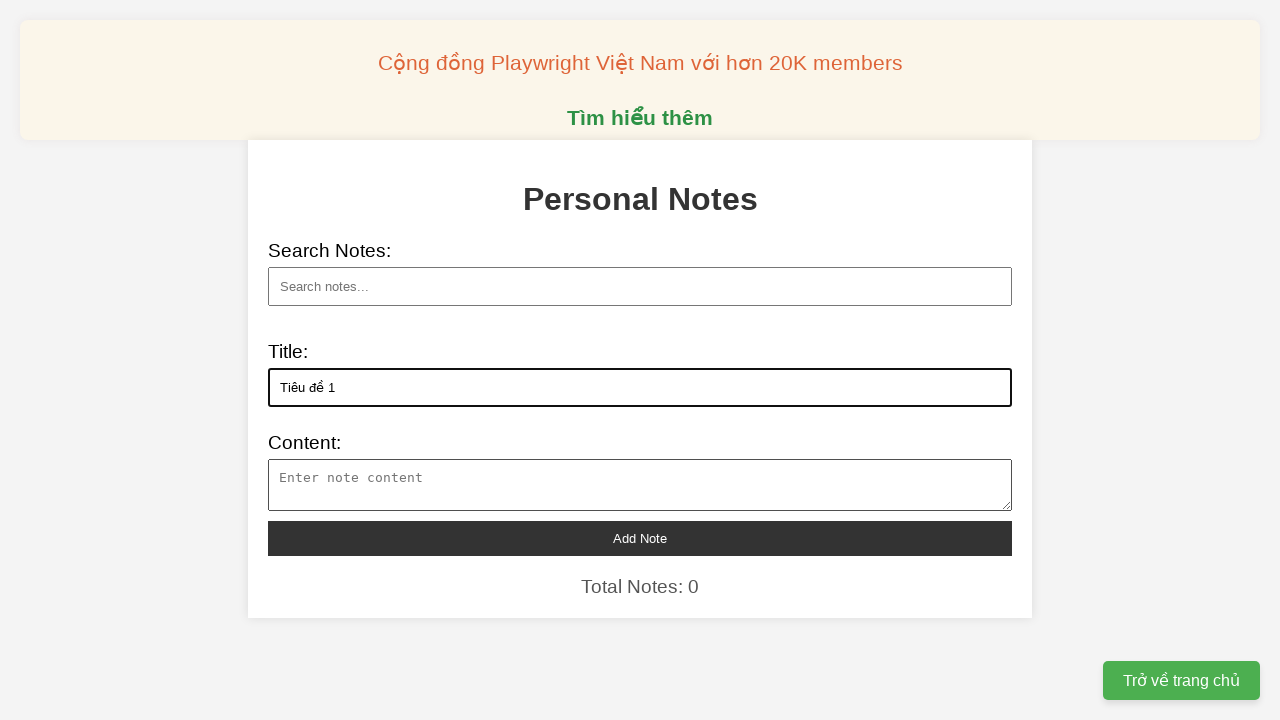

Filled note content for note 1 on xpath=//textarea[@id='note-content']
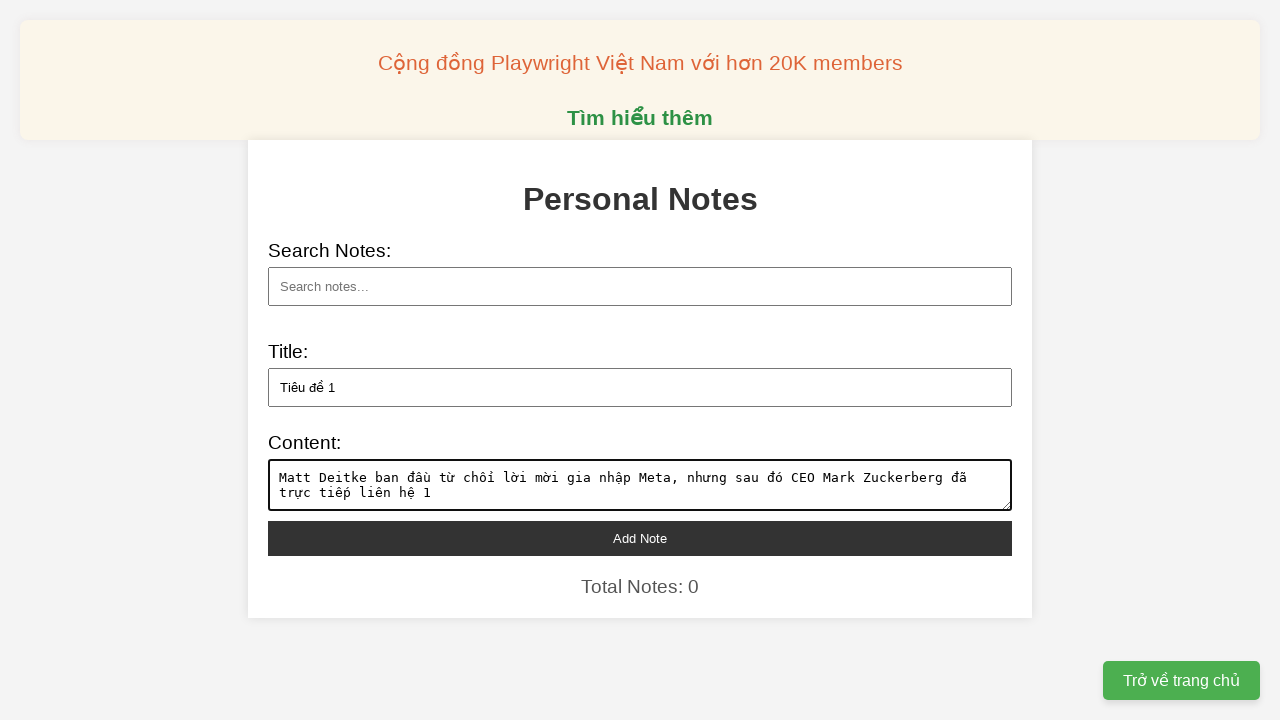

Clicked add note button to create note 1 at (640, 538) on xpath=//button[@id='add-note']
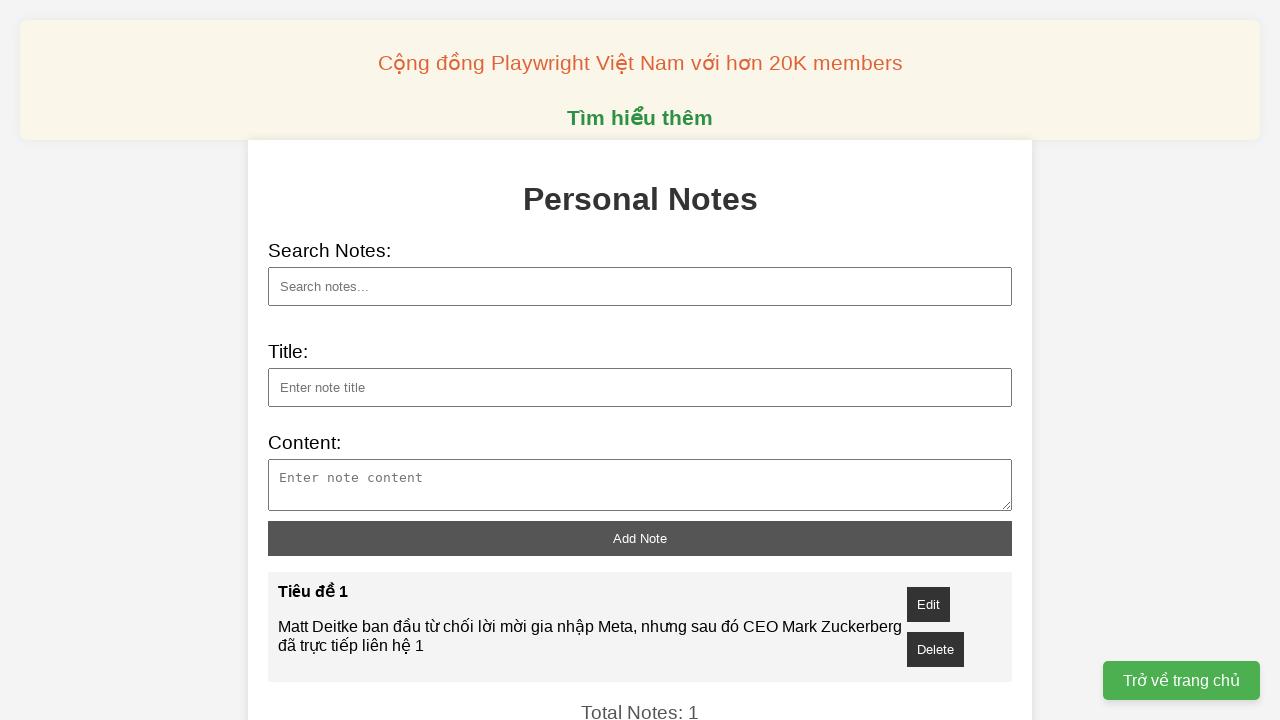

Searched for note with title 'Tiêu đề 1' on xpath=//input[@id='search']
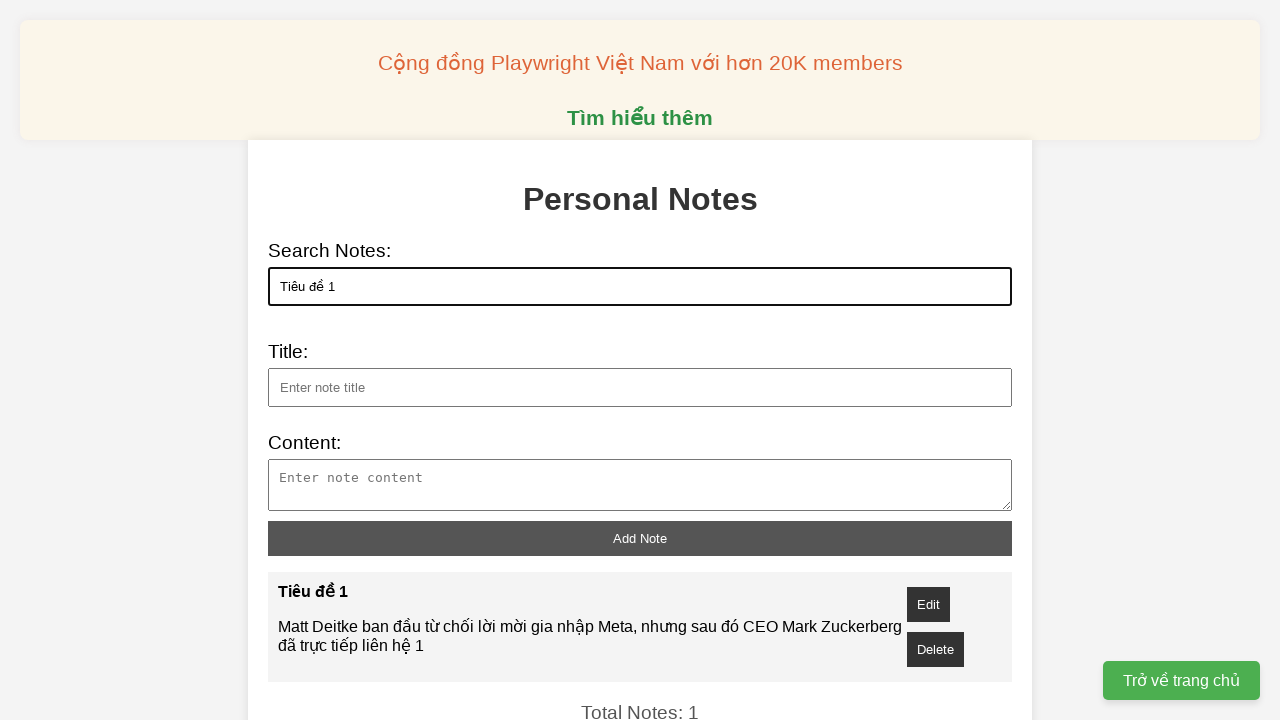

Filled note title with 'Tiêu đề 2' on xpath=//input[@id='note-title']
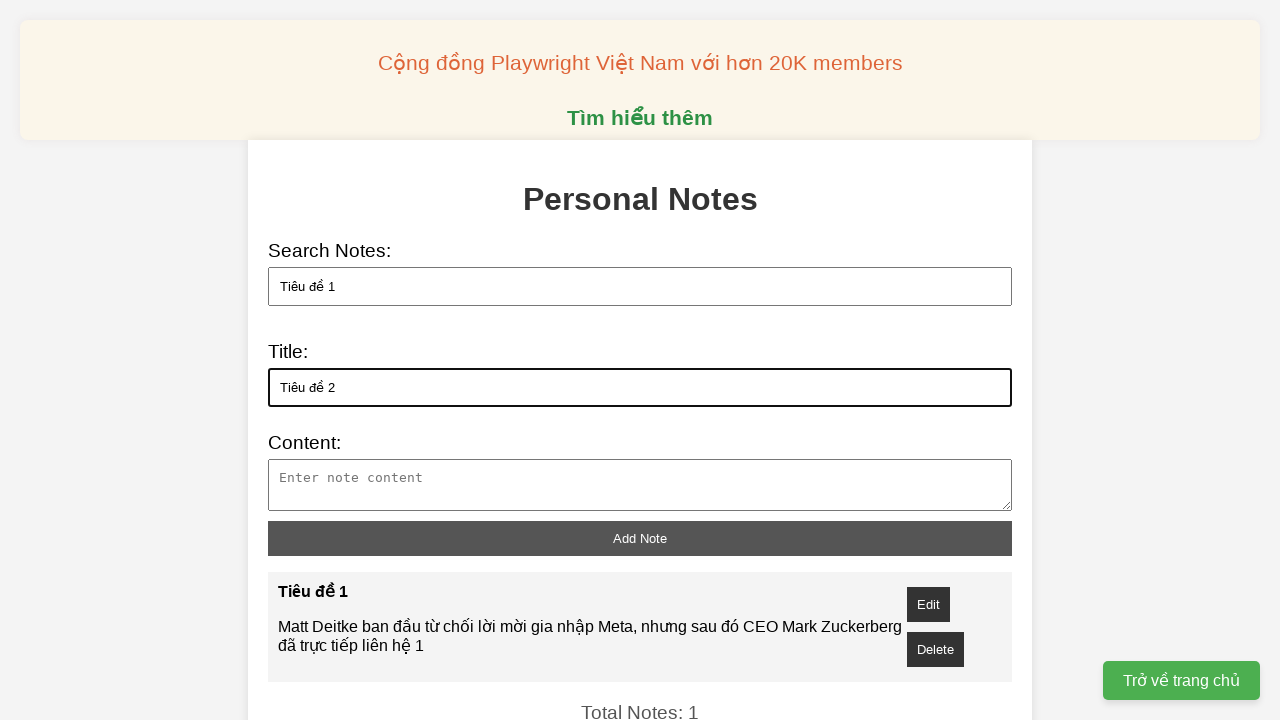

Filled note content for note 2 on xpath=//textarea[@id='note-content']
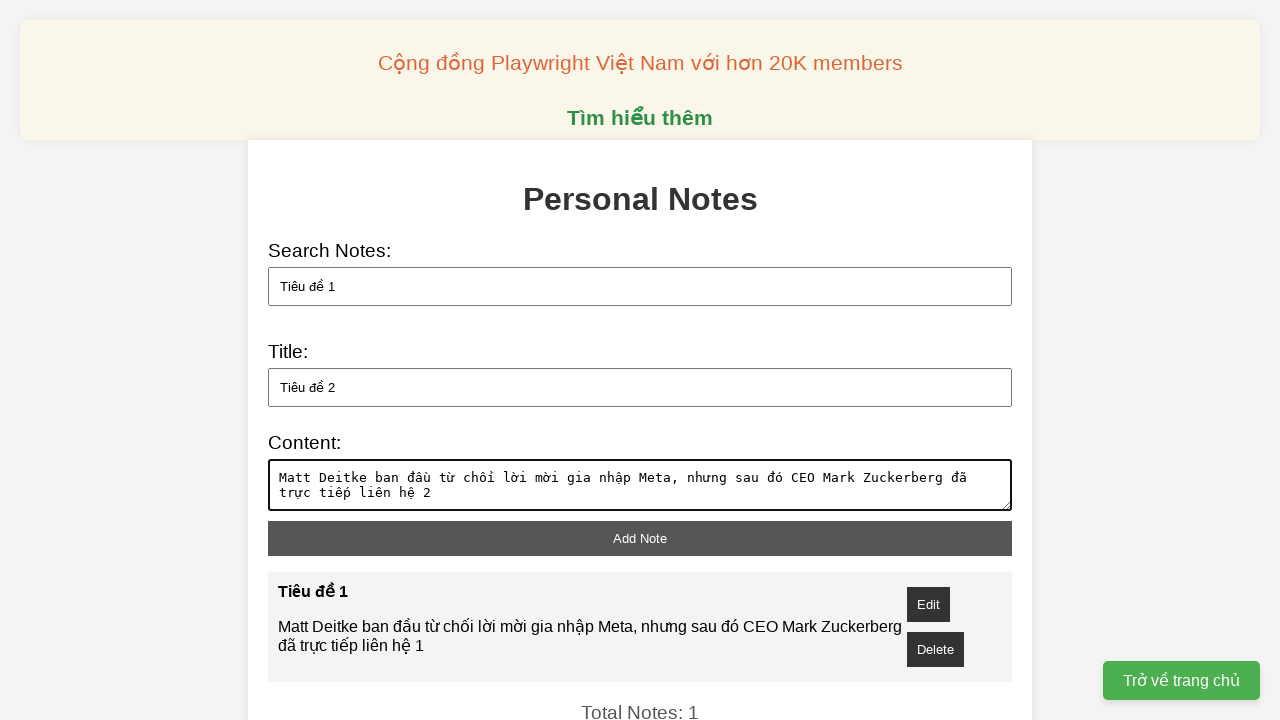

Clicked add note button to create note 2 at (640, 538) on xpath=//button[@id='add-note']
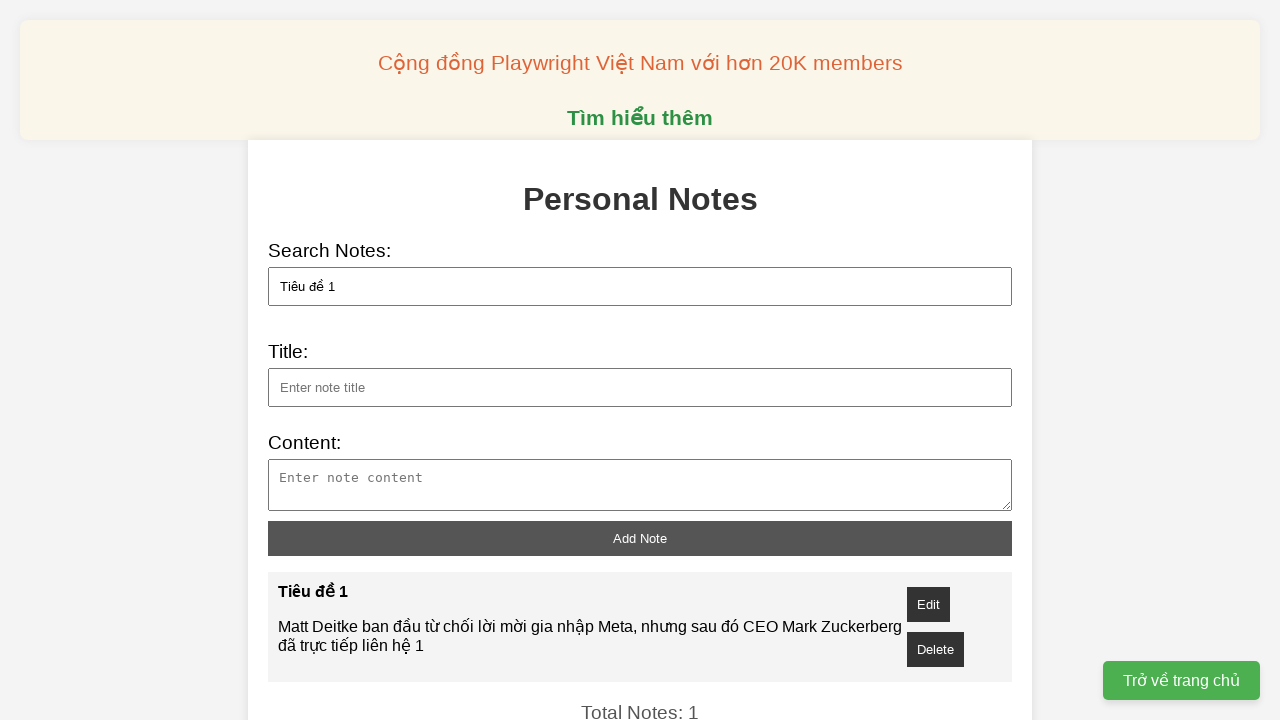

Searched for note with title 'Tiêu đề 2' on xpath=//input[@id='search']
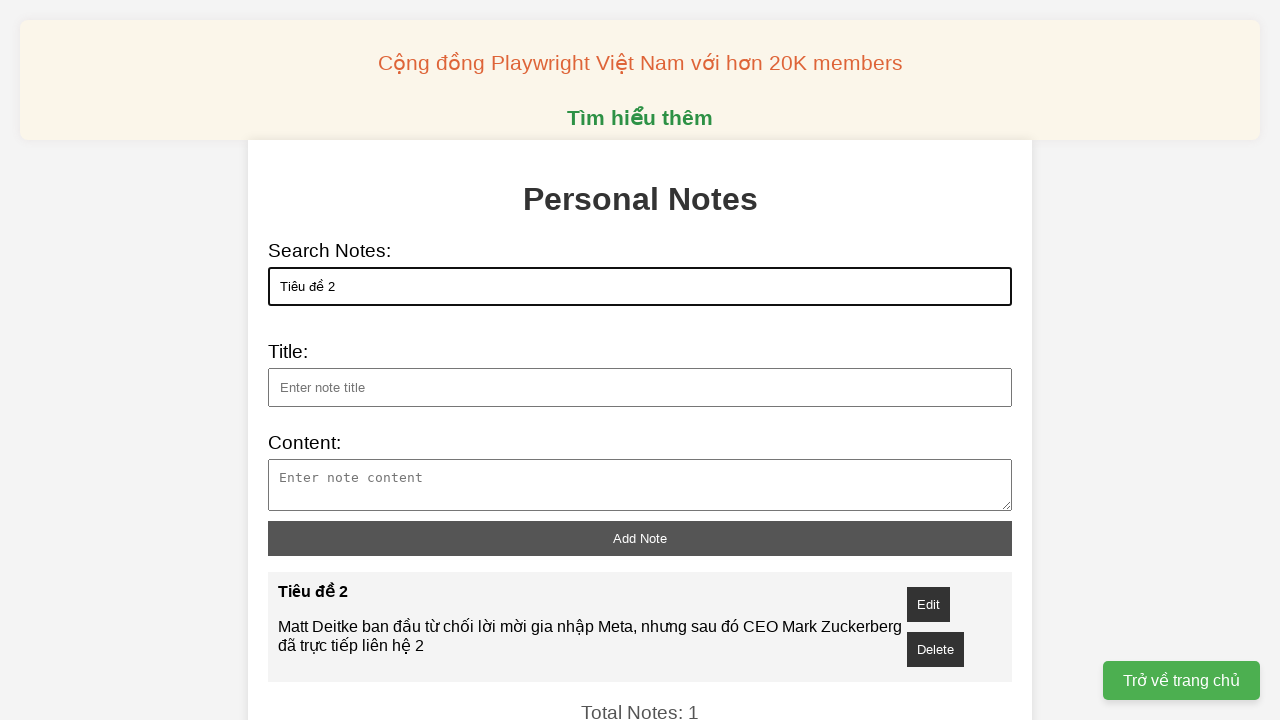

Filled note title with 'Tiêu đề 3' on xpath=//input[@id='note-title']
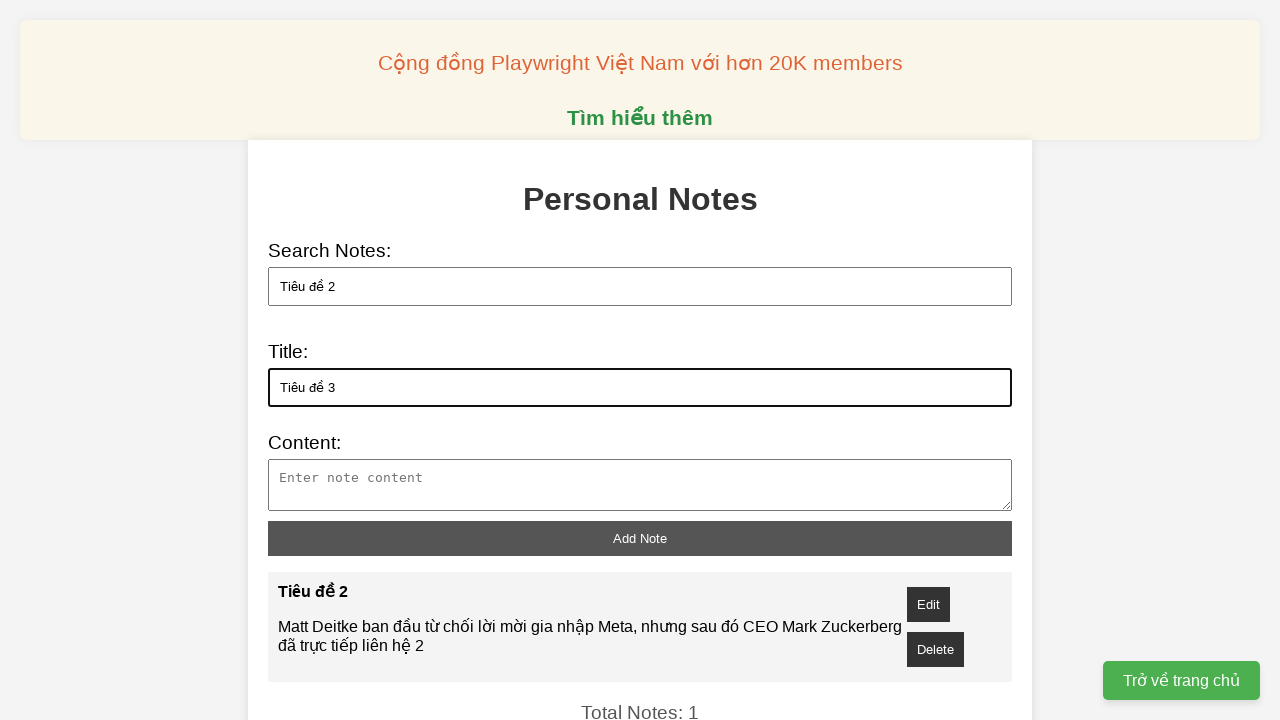

Filled note content for note 3 on xpath=//textarea[@id='note-content']
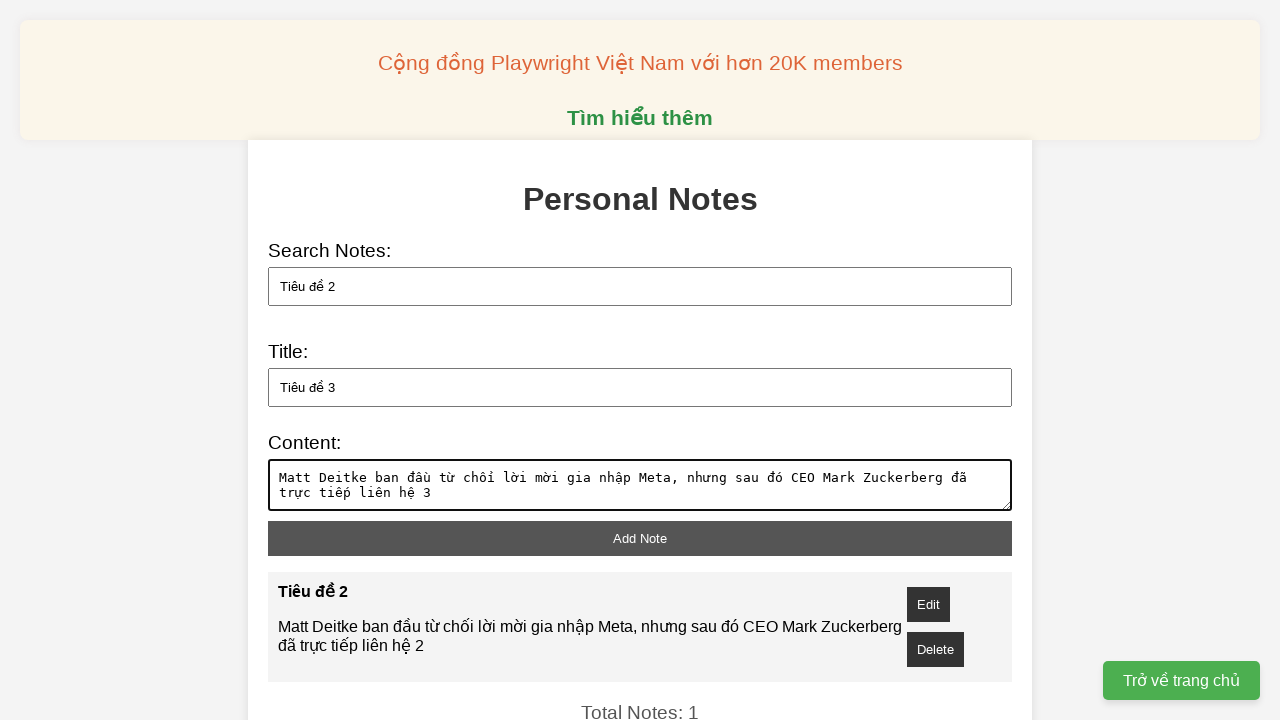

Clicked add note button to create note 3 at (640, 538) on xpath=//button[@id='add-note']
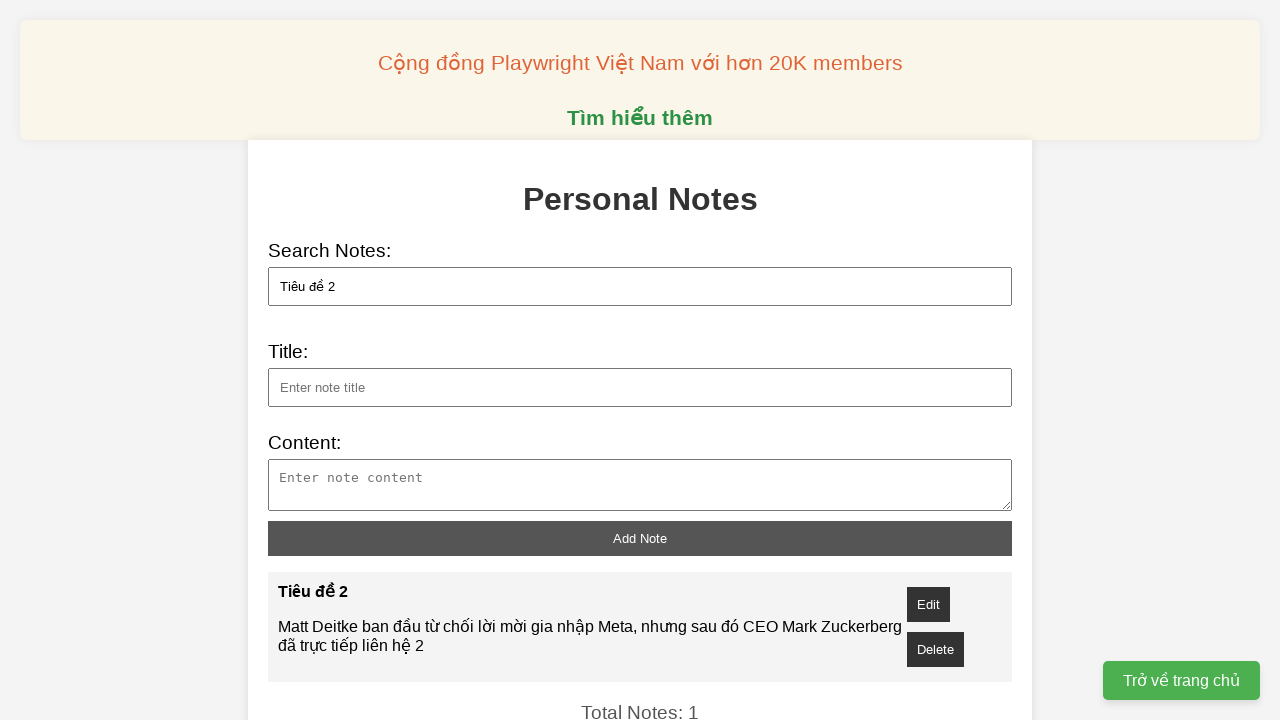

Searched for note with title 'Tiêu đề 3' on xpath=//input[@id='search']
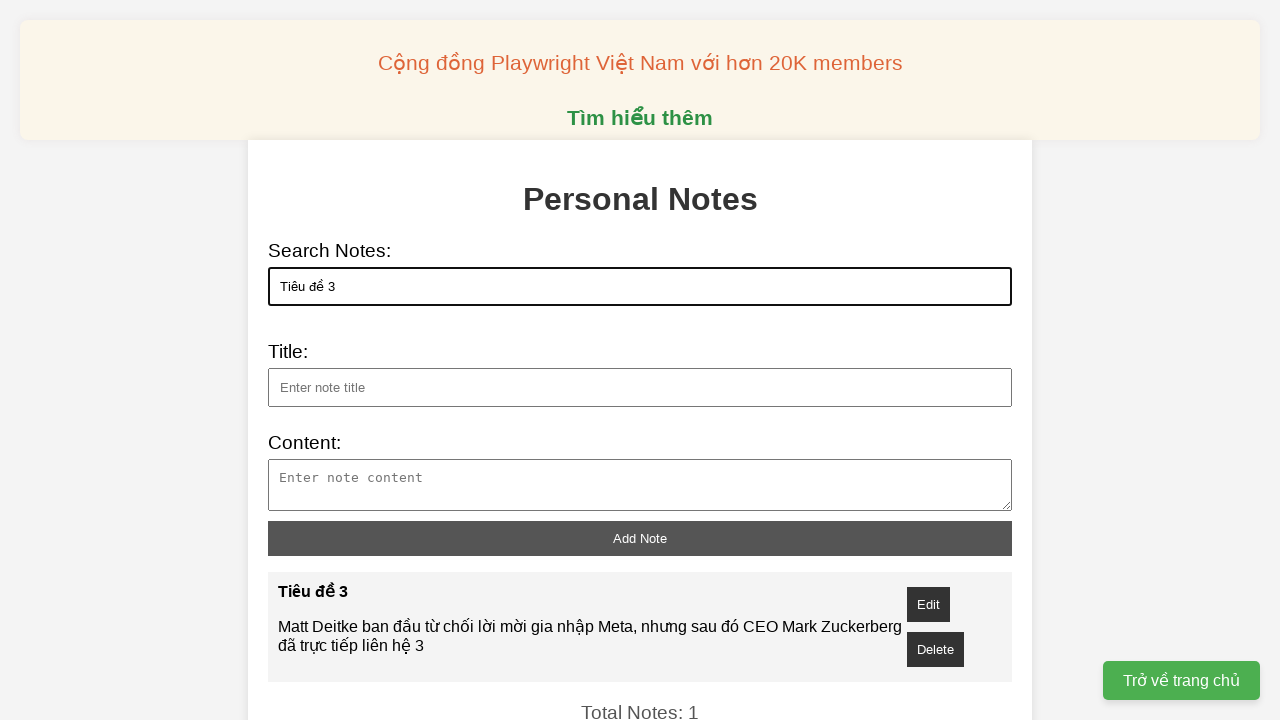

Filled note title with 'Tiêu đề 4' on xpath=//input[@id='note-title']
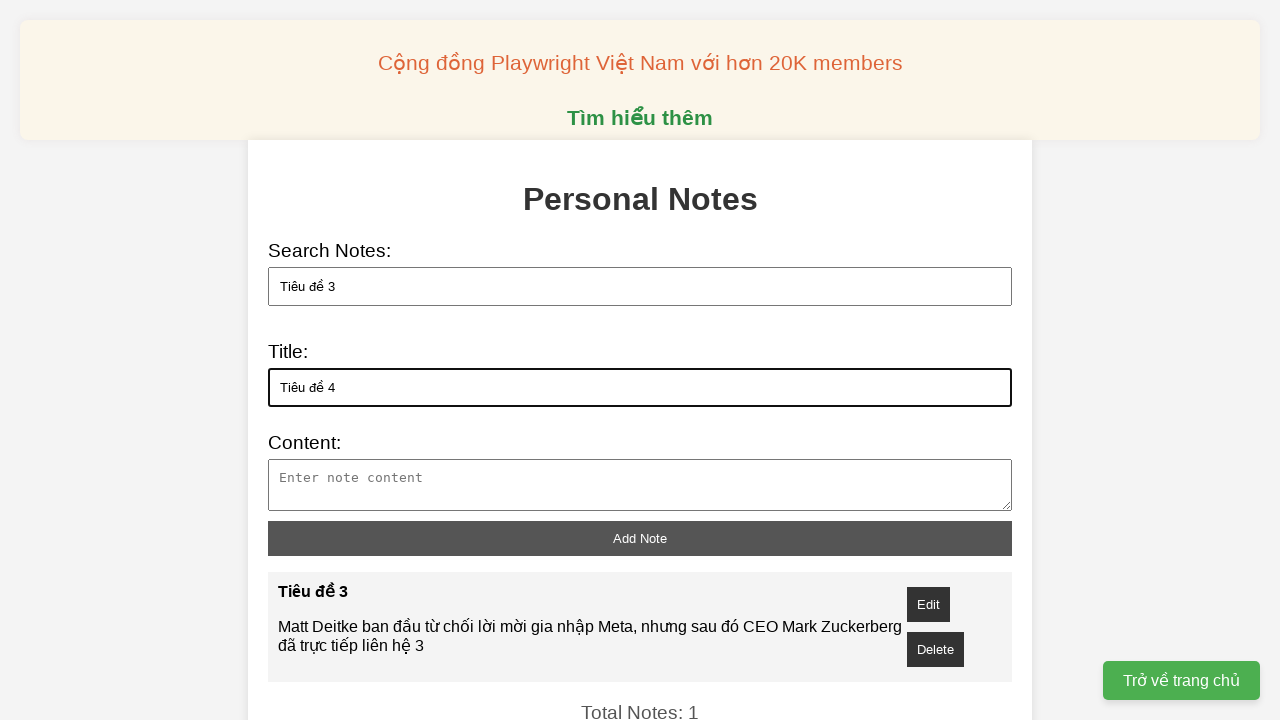

Filled note content for note 4 on xpath=//textarea[@id='note-content']
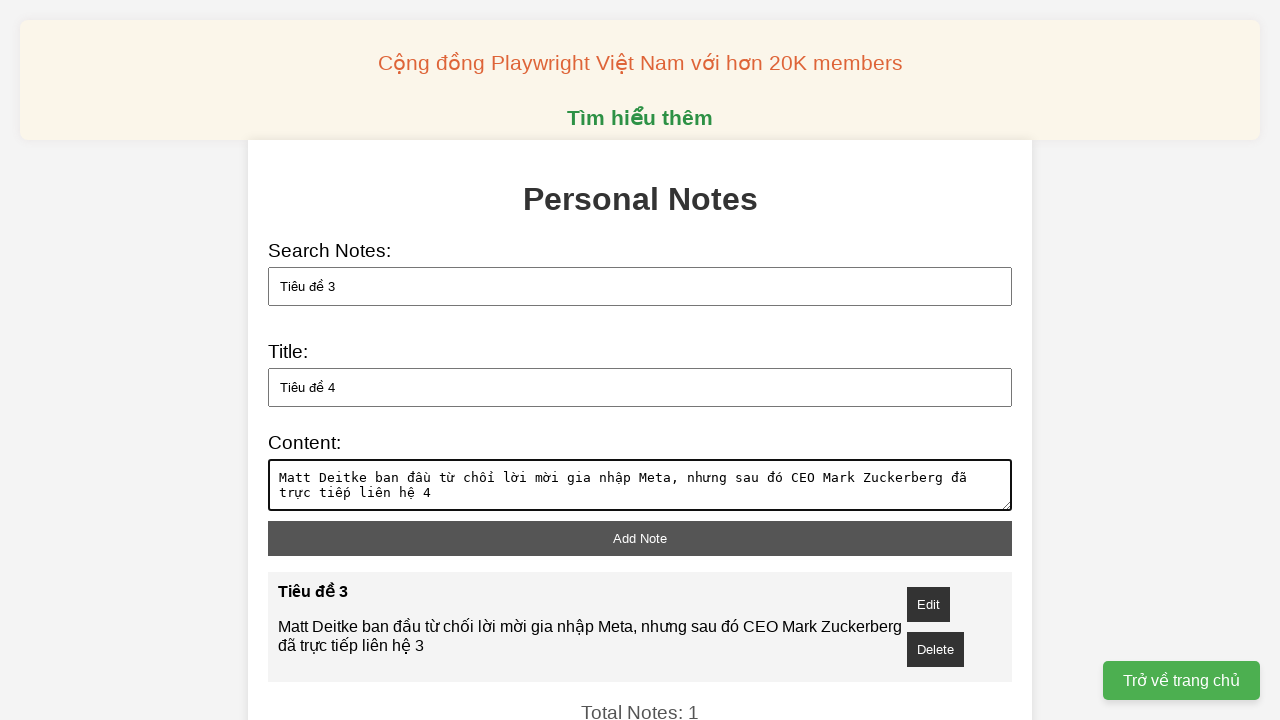

Clicked add note button to create note 4 at (640, 538) on xpath=//button[@id='add-note']
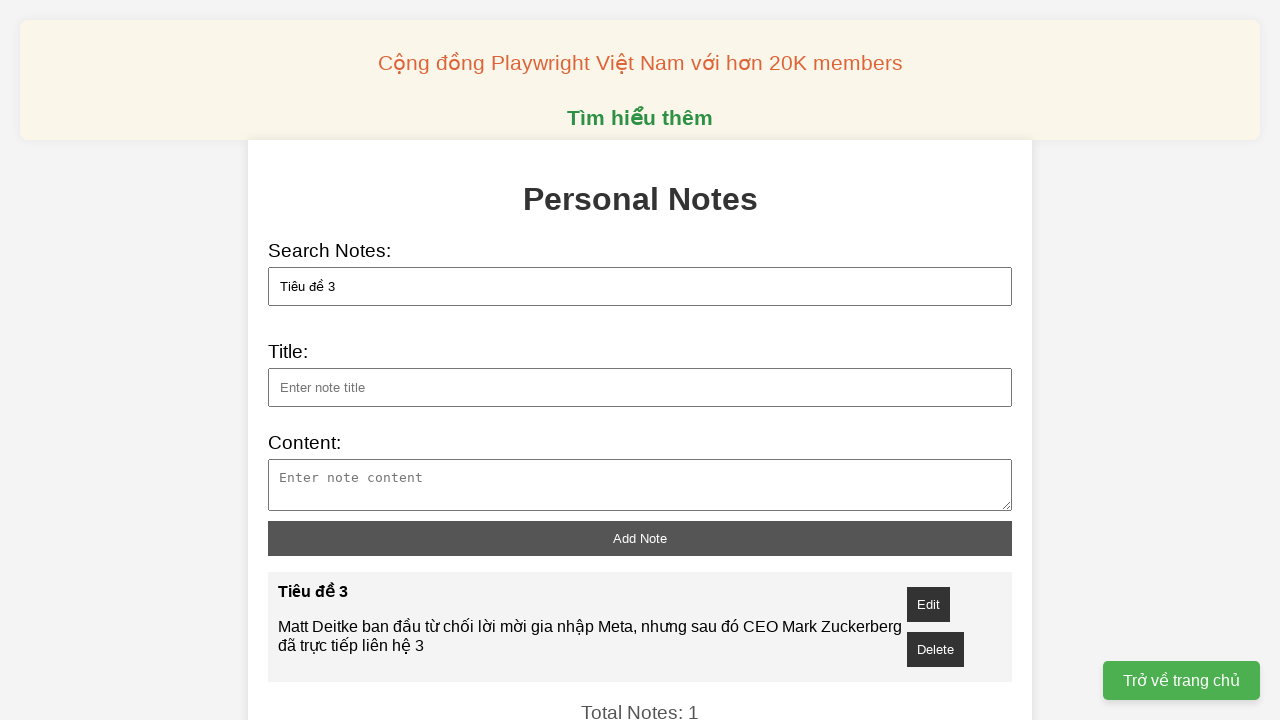

Searched for note with title 'Tiêu đề 4' on xpath=//input[@id='search']
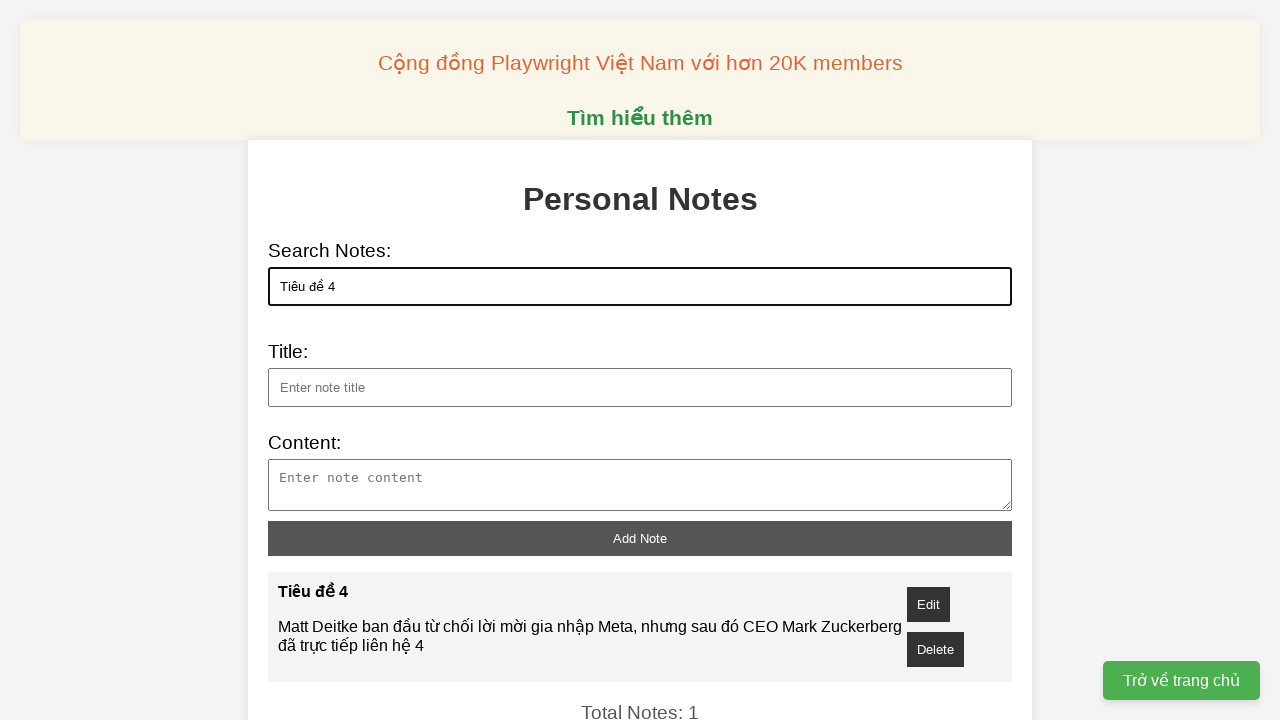

Filled note title with 'Tiêu đề 5' on xpath=//input[@id='note-title']
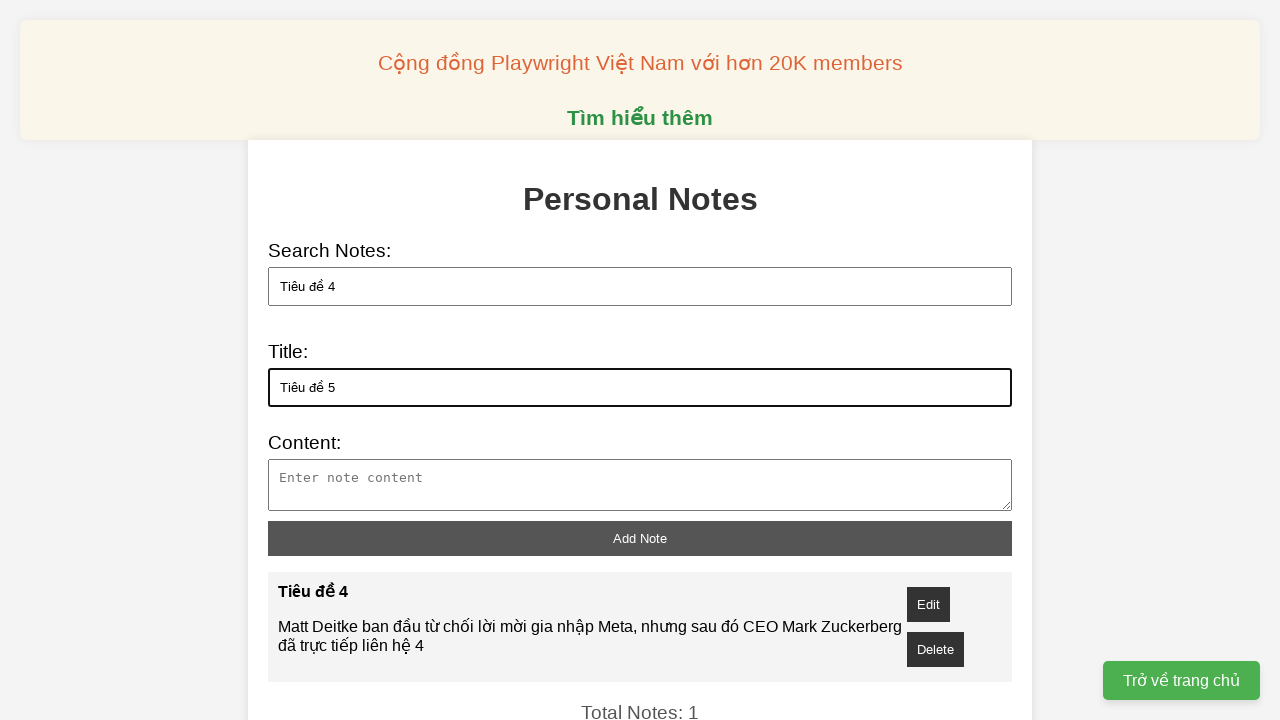

Filled note content for note 5 on xpath=//textarea[@id='note-content']
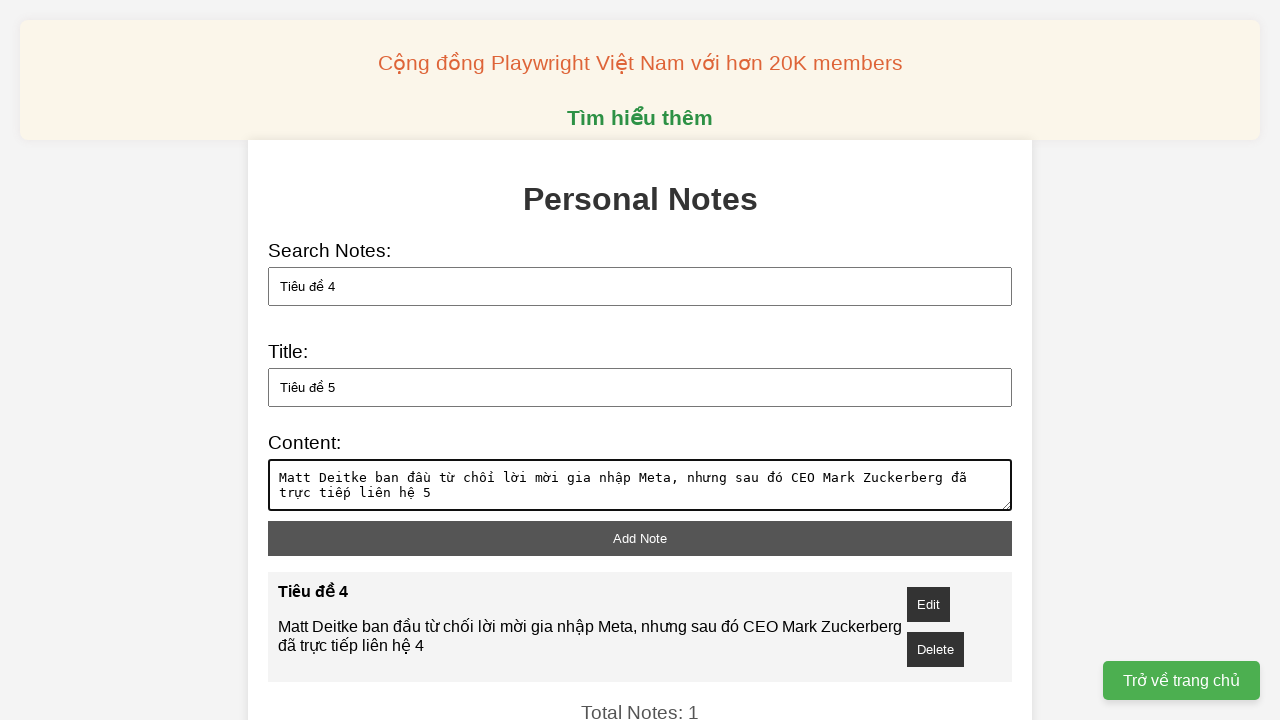

Clicked add note button to create note 5 at (640, 538) on xpath=//button[@id='add-note']
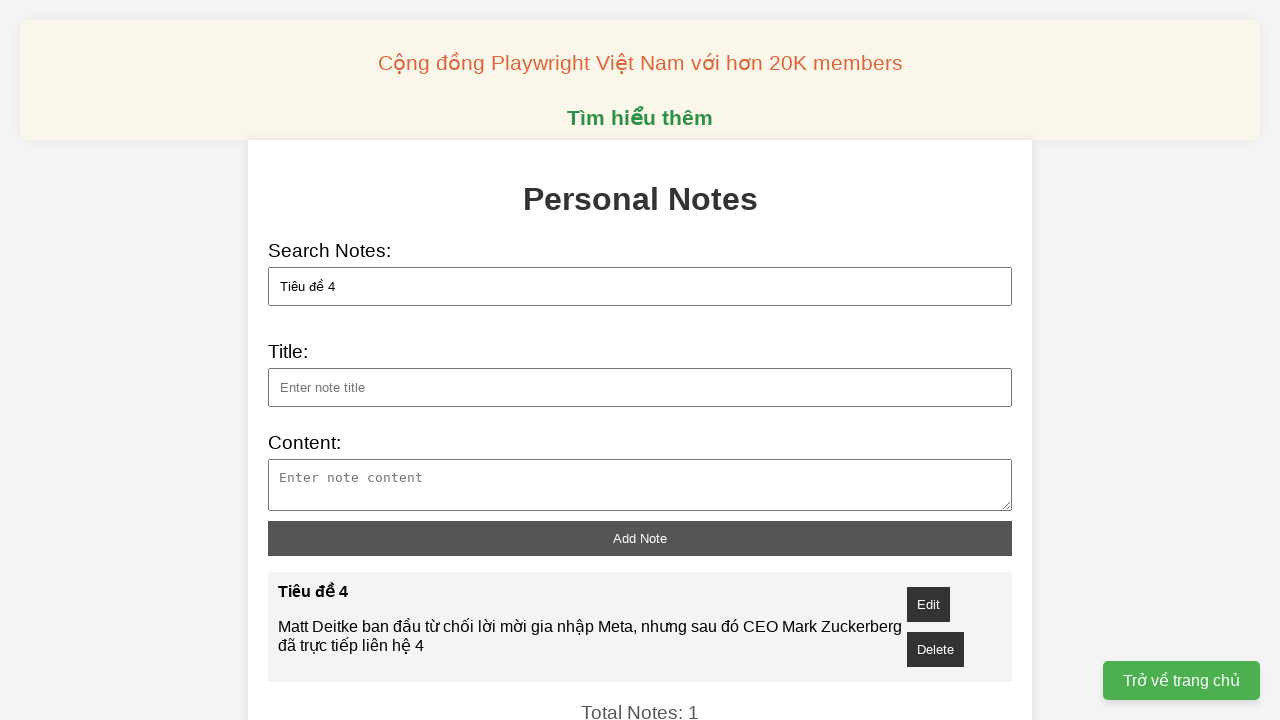

Searched for note with title 'Tiêu đề 5' on xpath=//input[@id='search']
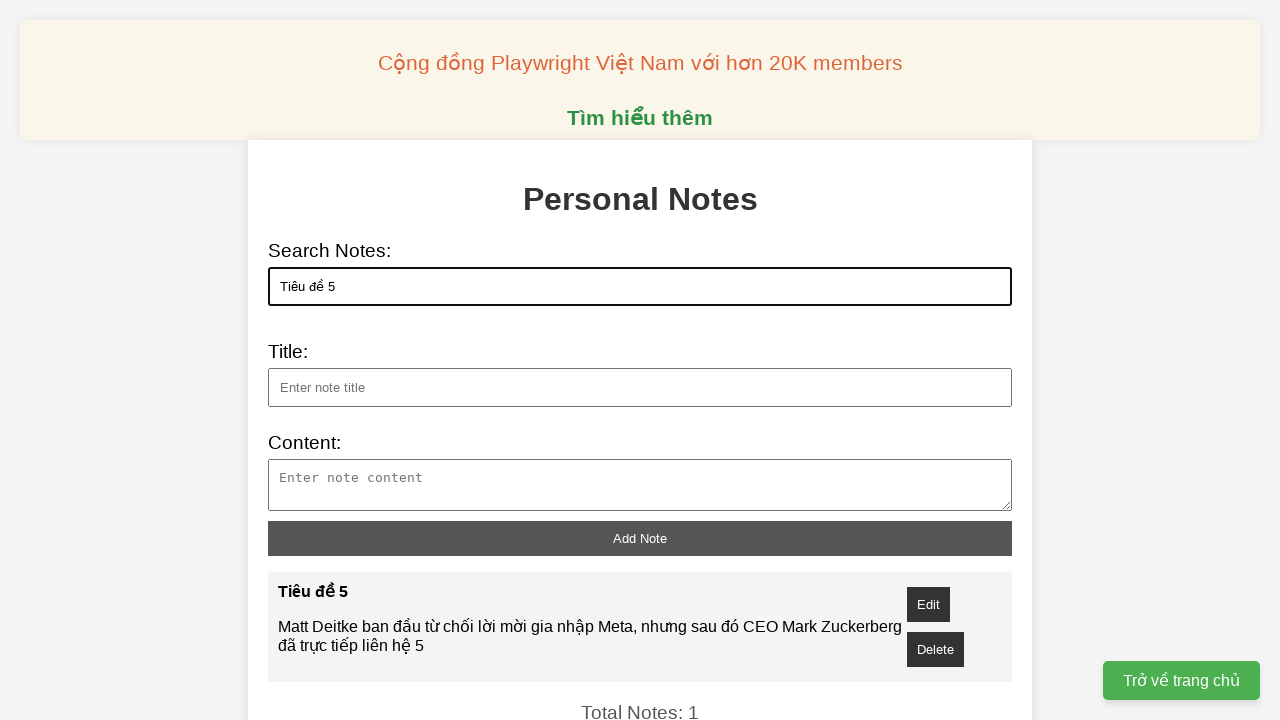

Filled note title with 'Tiêu đề 6' on xpath=//input[@id='note-title']
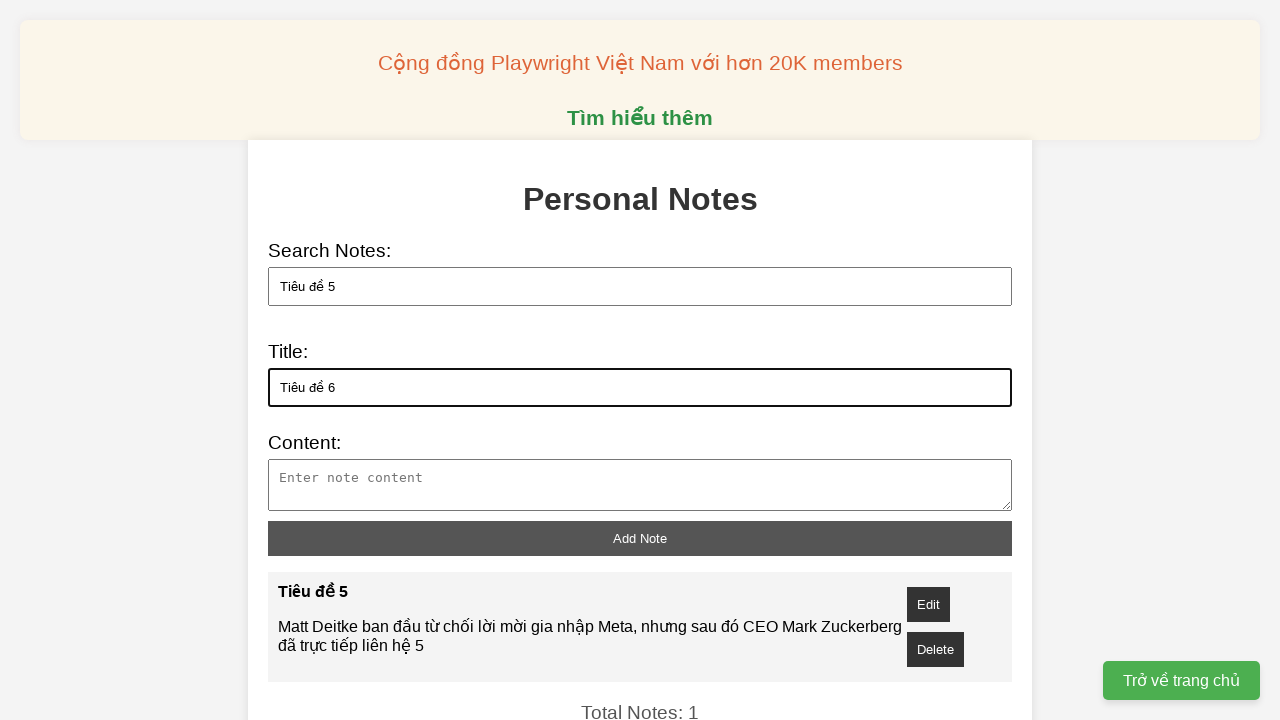

Filled note content for note 6 on xpath=//textarea[@id='note-content']
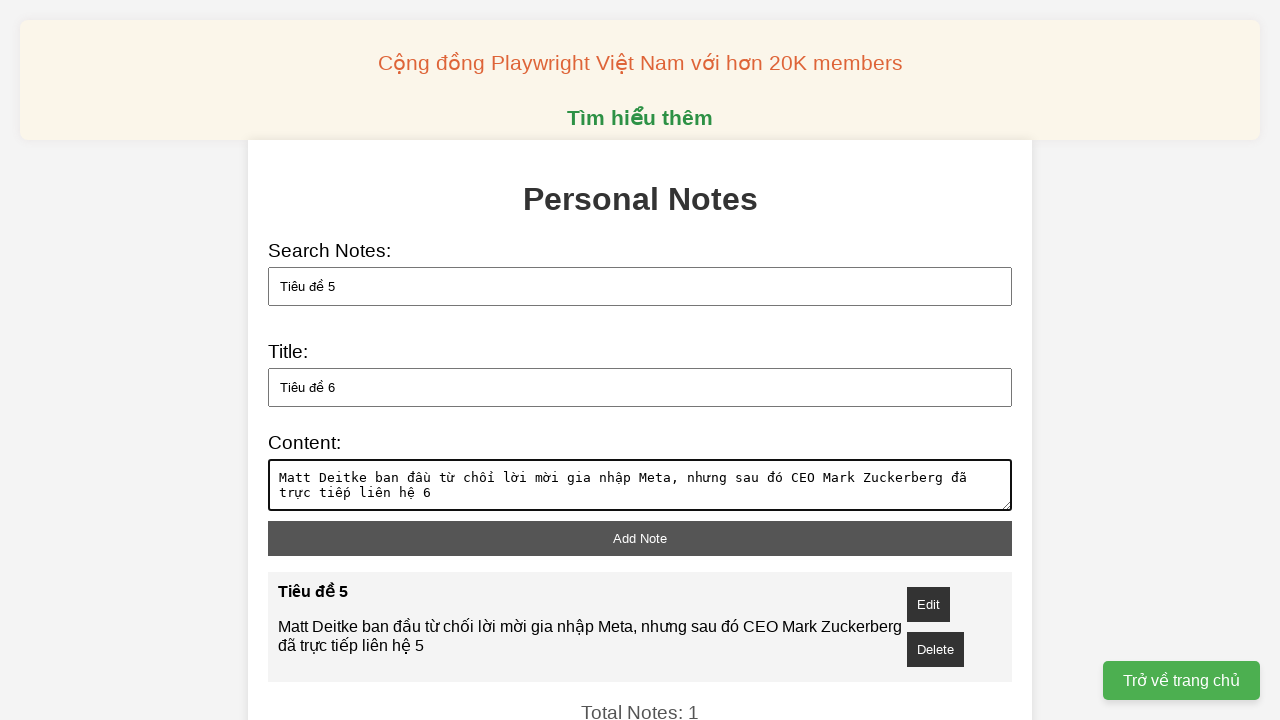

Clicked add note button to create note 6 at (640, 538) on xpath=//button[@id='add-note']
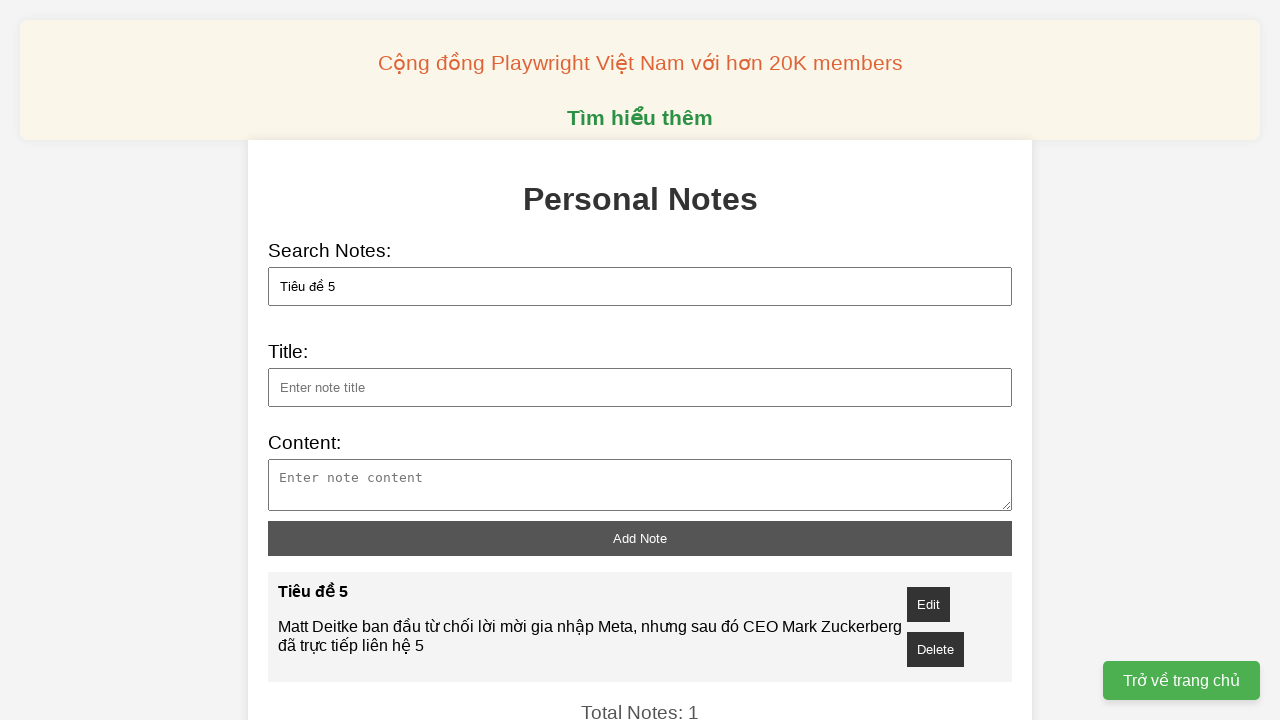

Searched for note with title 'Tiêu đề 6' on xpath=//input[@id='search']
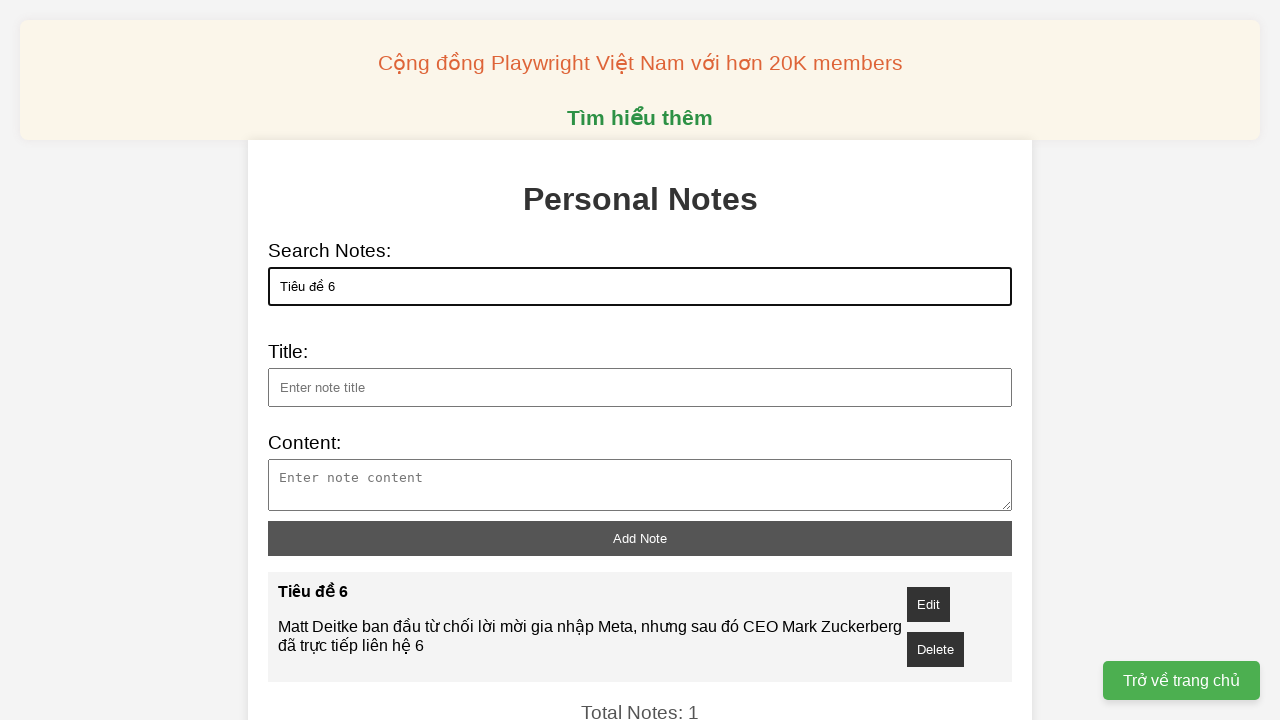

Filled note title with 'Tiêu đề 7' on xpath=//input[@id='note-title']
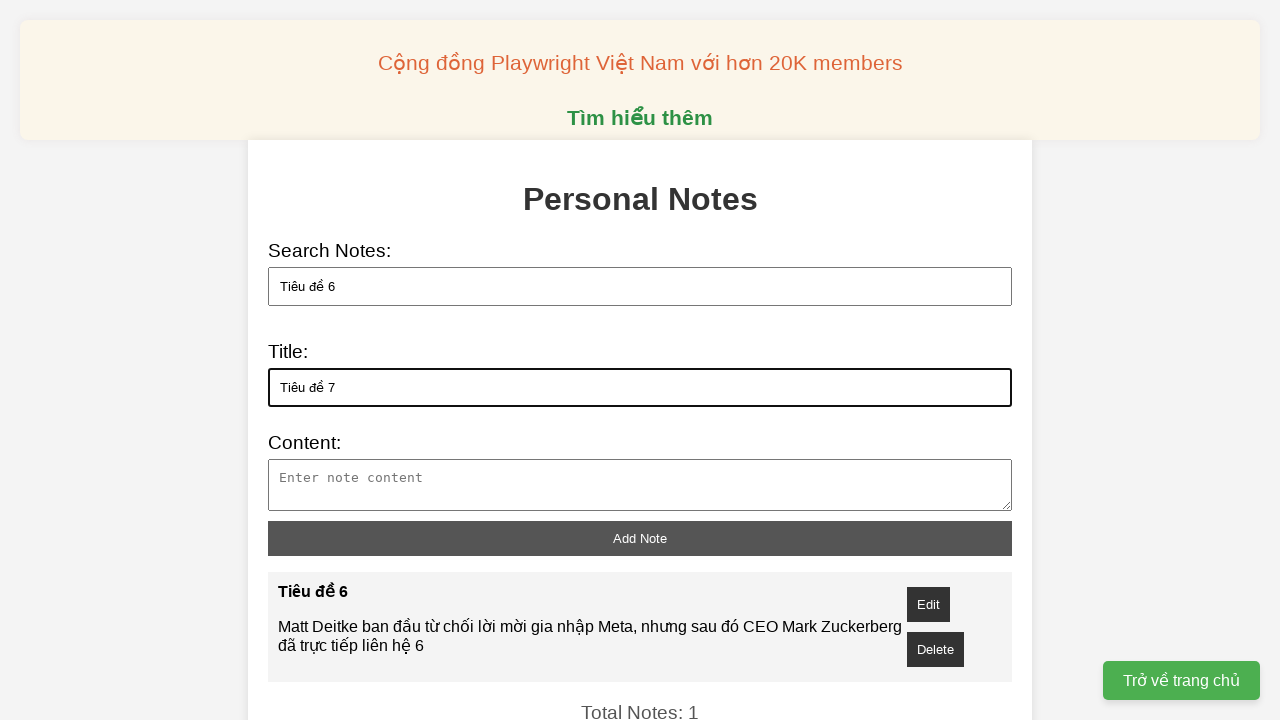

Filled note content for note 7 on xpath=//textarea[@id='note-content']
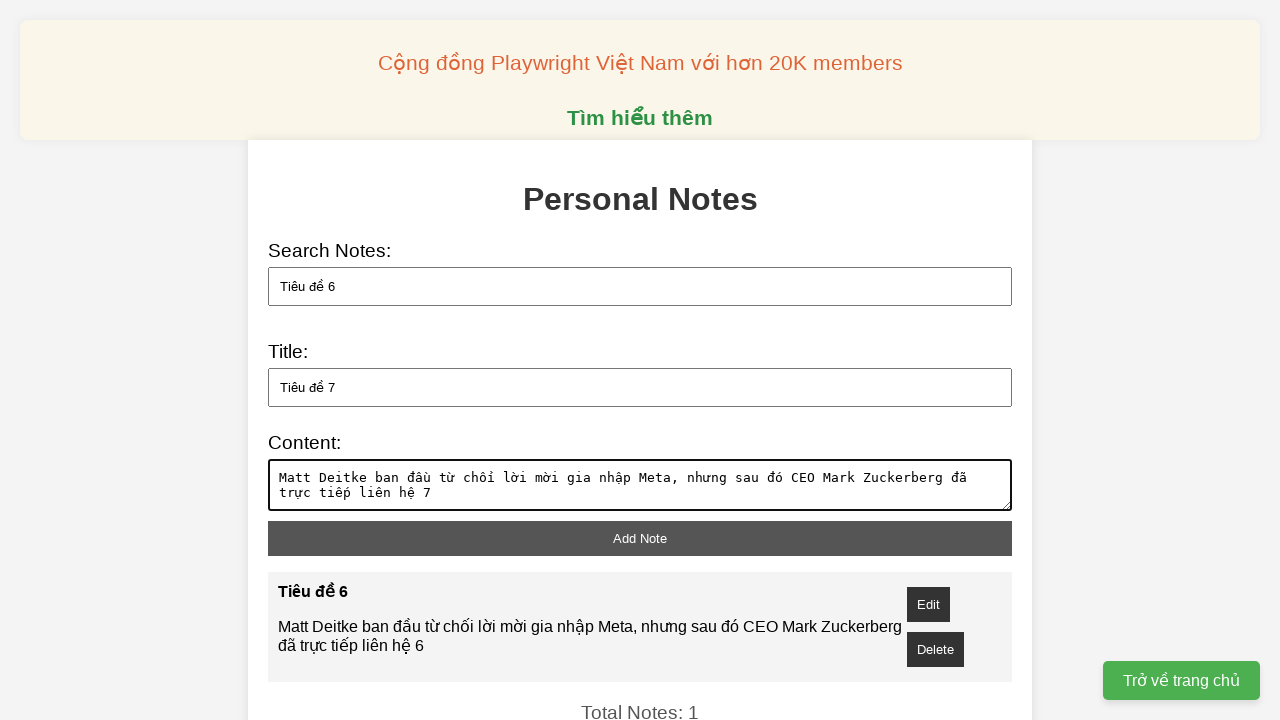

Clicked add note button to create note 7 at (640, 538) on xpath=//button[@id='add-note']
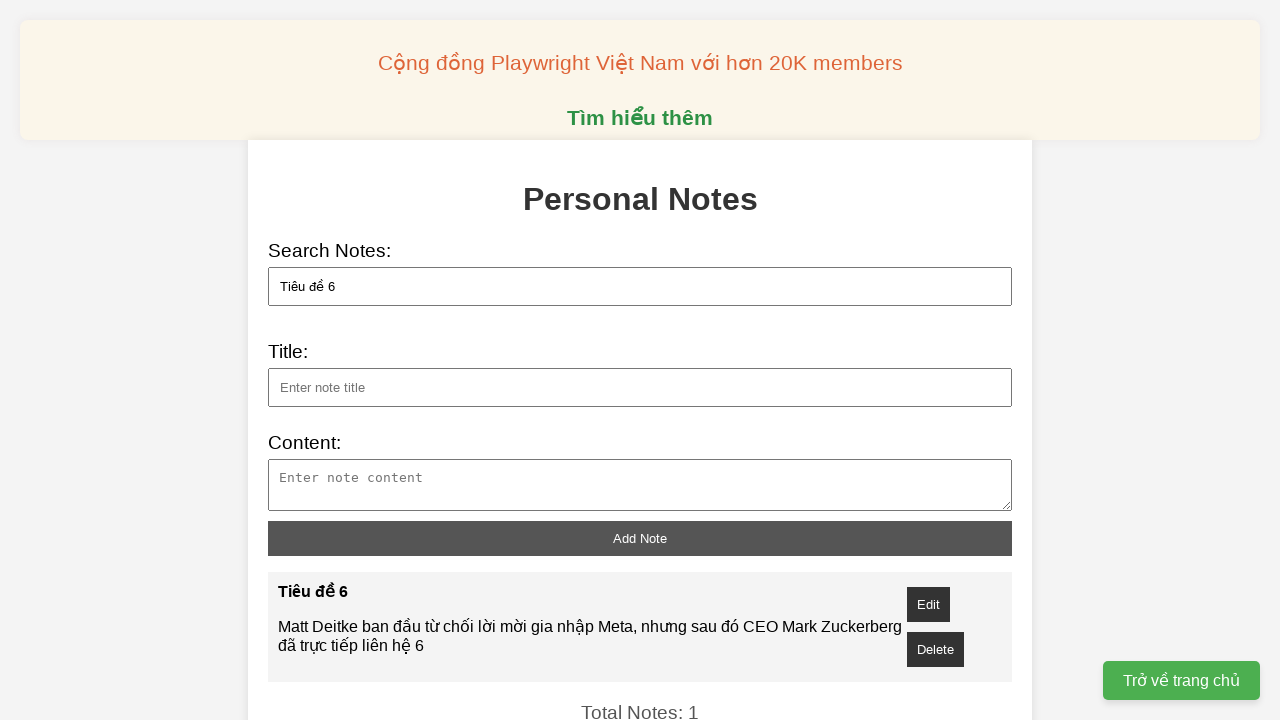

Searched for note with title 'Tiêu đề 7' on xpath=//input[@id='search']
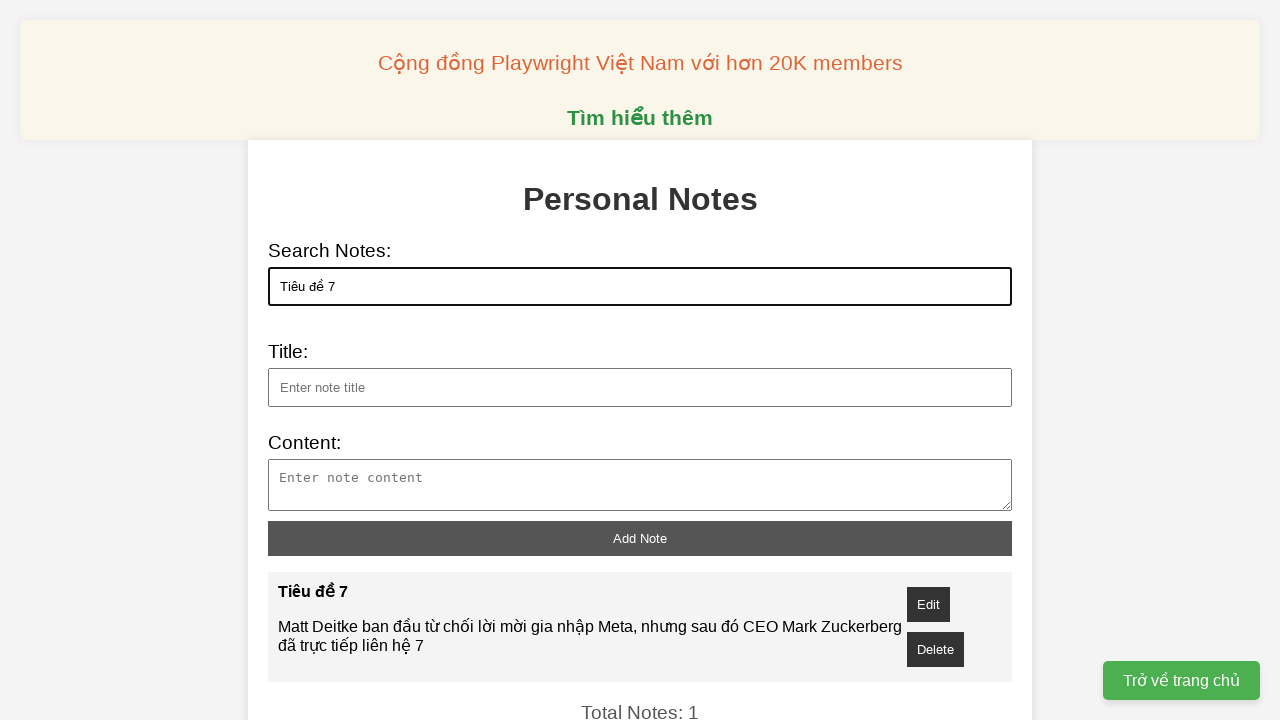

Filled note title with 'Tiêu đề 8' on xpath=//input[@id='note-title']
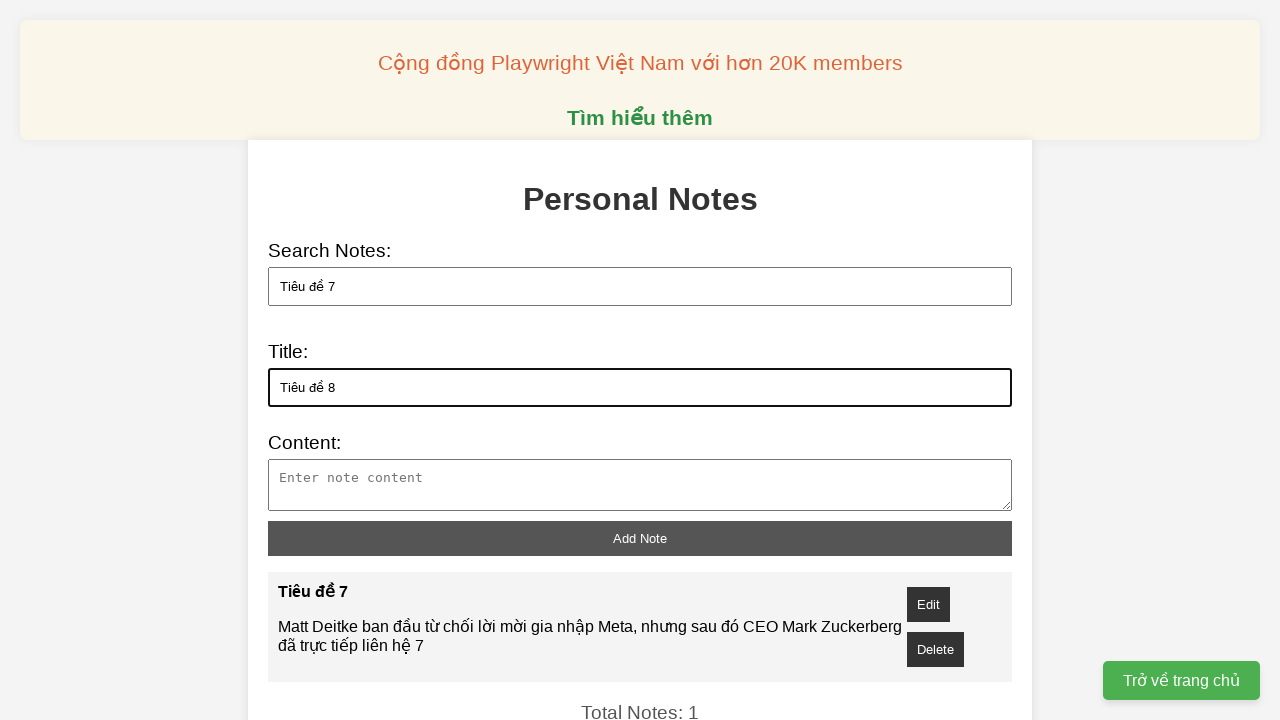

Filled note content for note 8 on xpath=//textarea[@id='note-content']
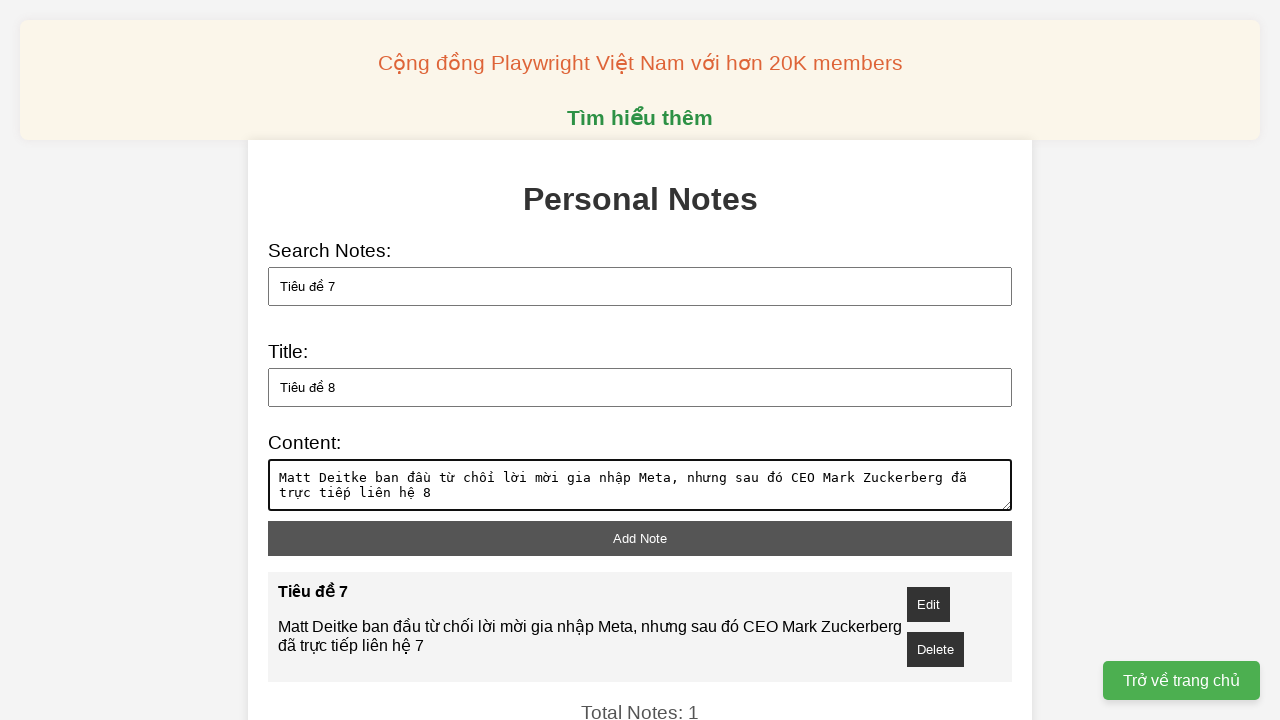

Clicked add note button to create note 8 at (640, 538) on xpath=//button[@id='add-note']
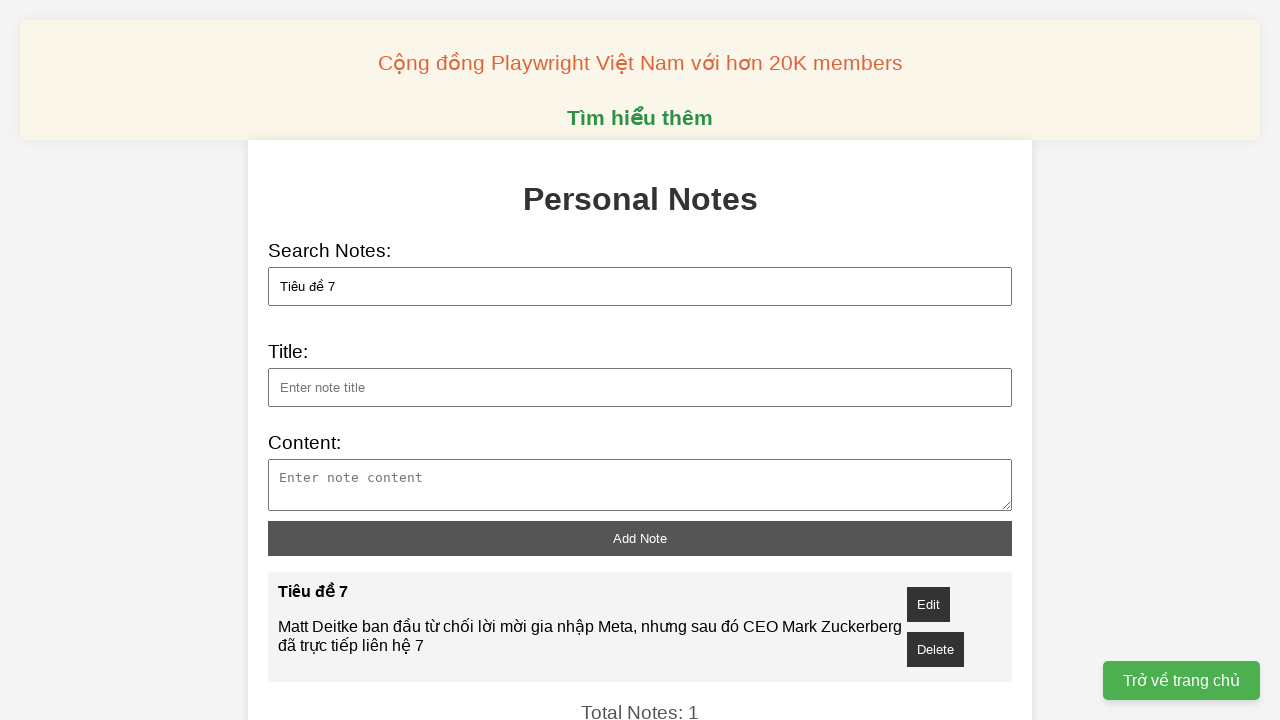

Searched for note with title 'Tiêu đề 8' on xpath=//input[@id='search']
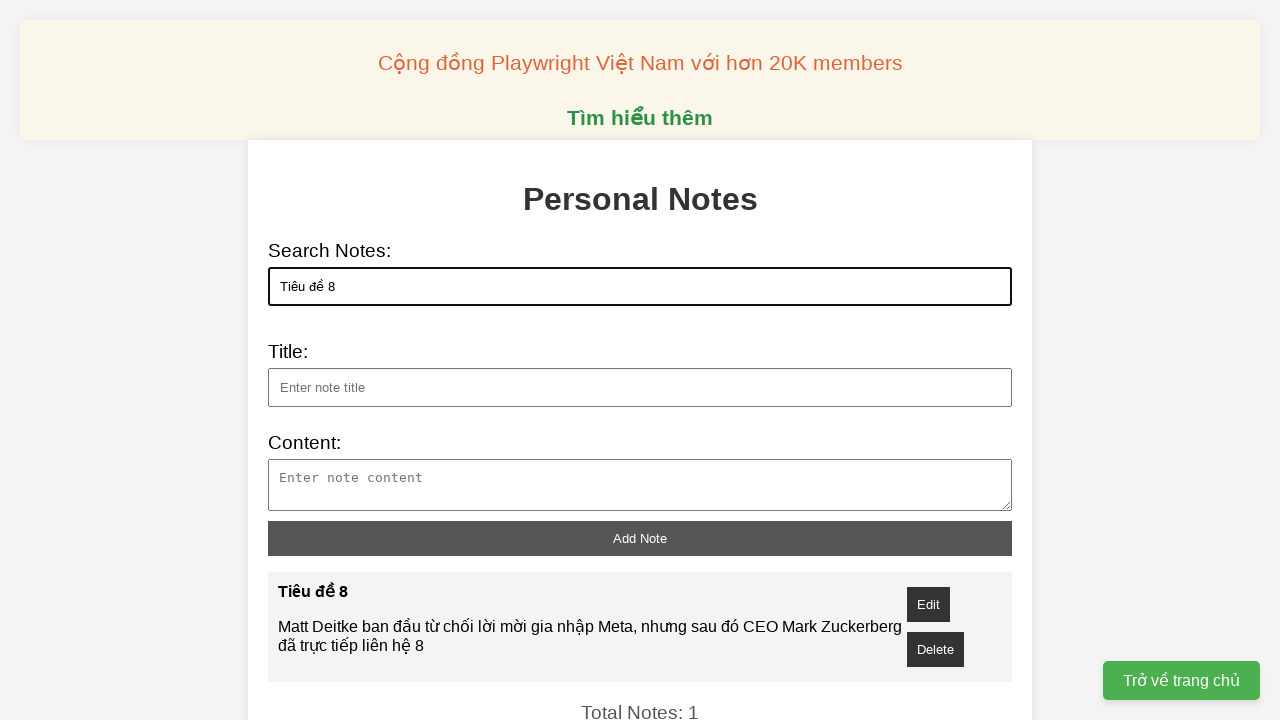

Filled note title with 'Tiêu đề 9' on xpath=//input[@id='note-title']
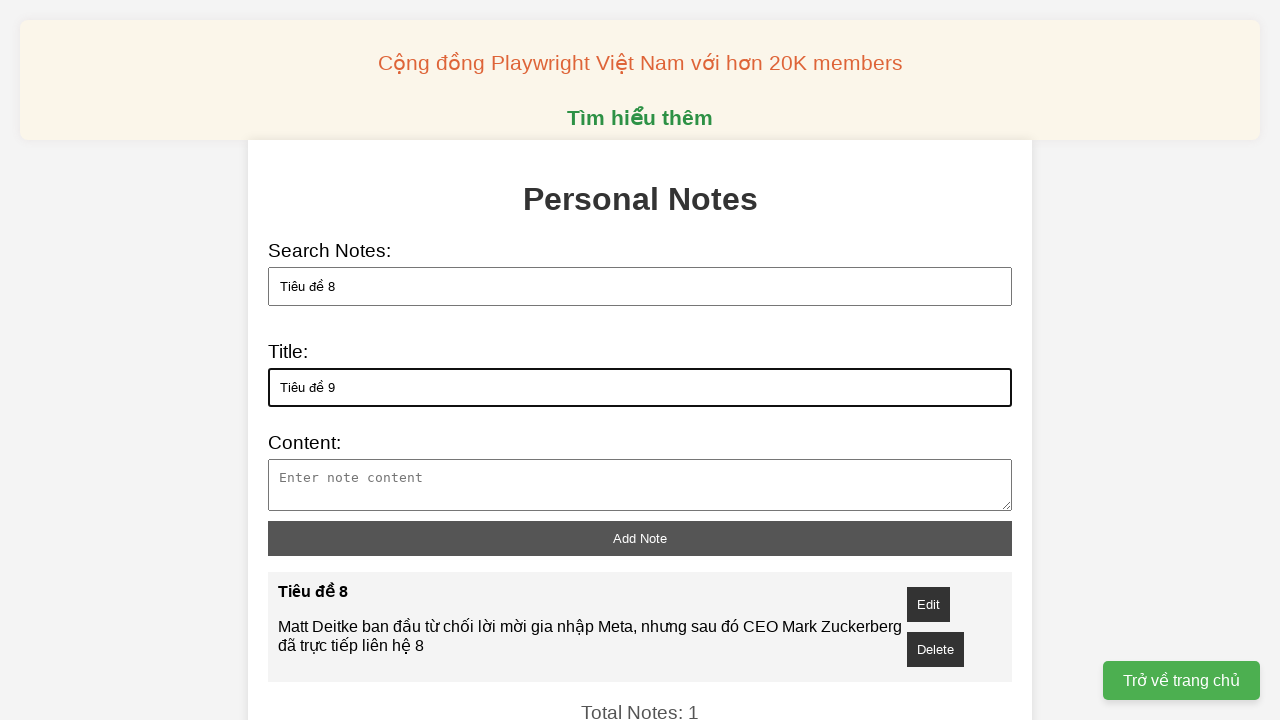

Filled note content for note 9 on xpath=//textarea[@id='note-content']
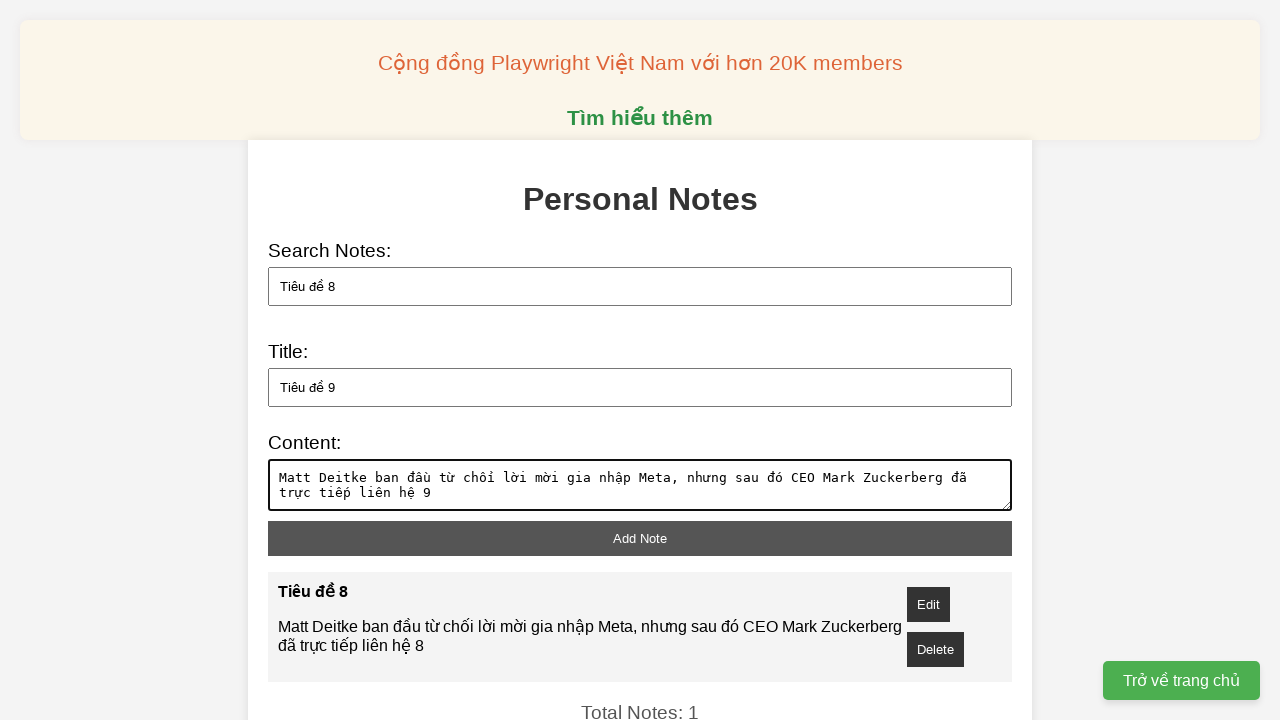

Clicked add note button to create note 9 at (640, 538) on xpath=//button[@id='add-note']
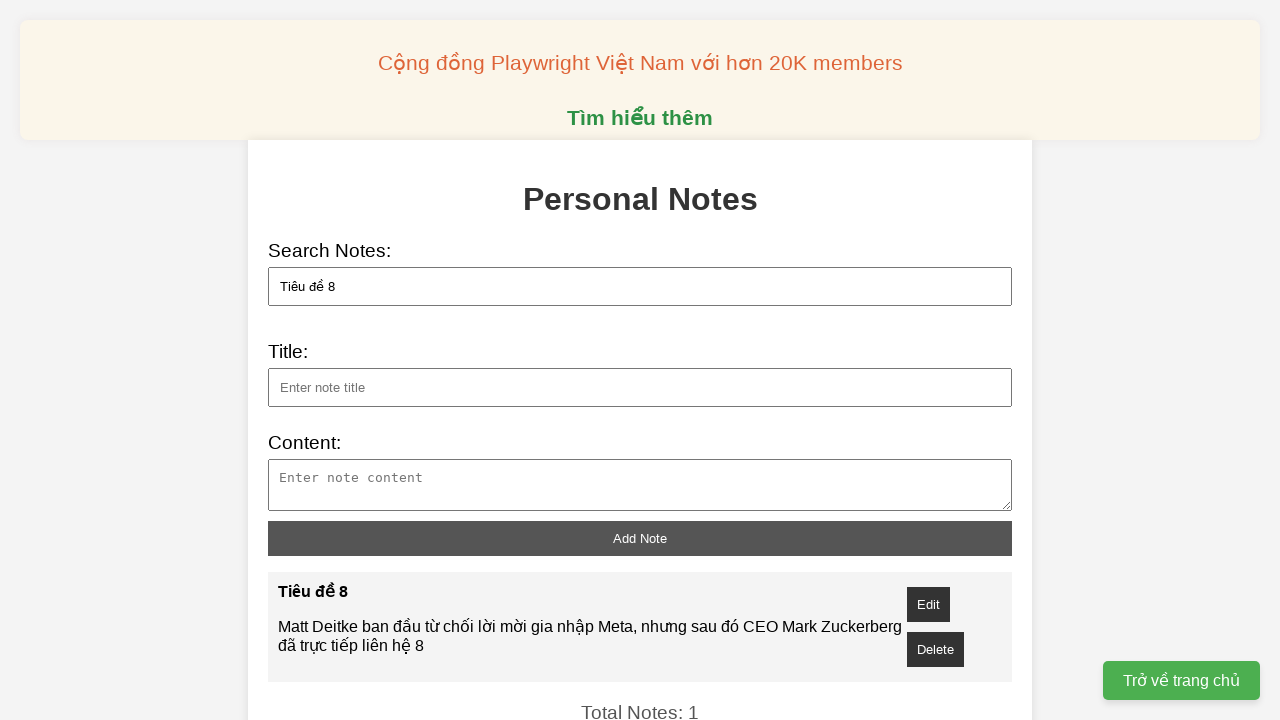

Searched for note with title 'Tiêu đề 9' on xpath=//input[@id='search']
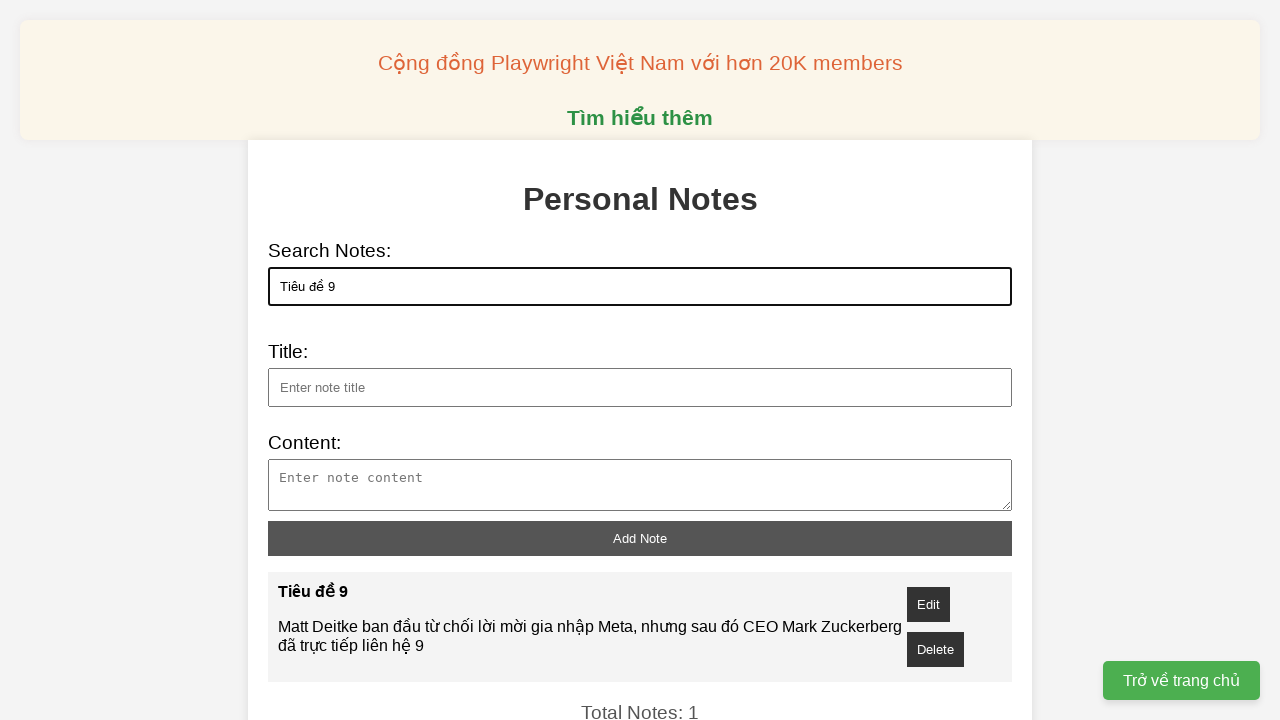

Filled note title with 'Tiêu đề 10' on xpath=//input[@id='note-title']
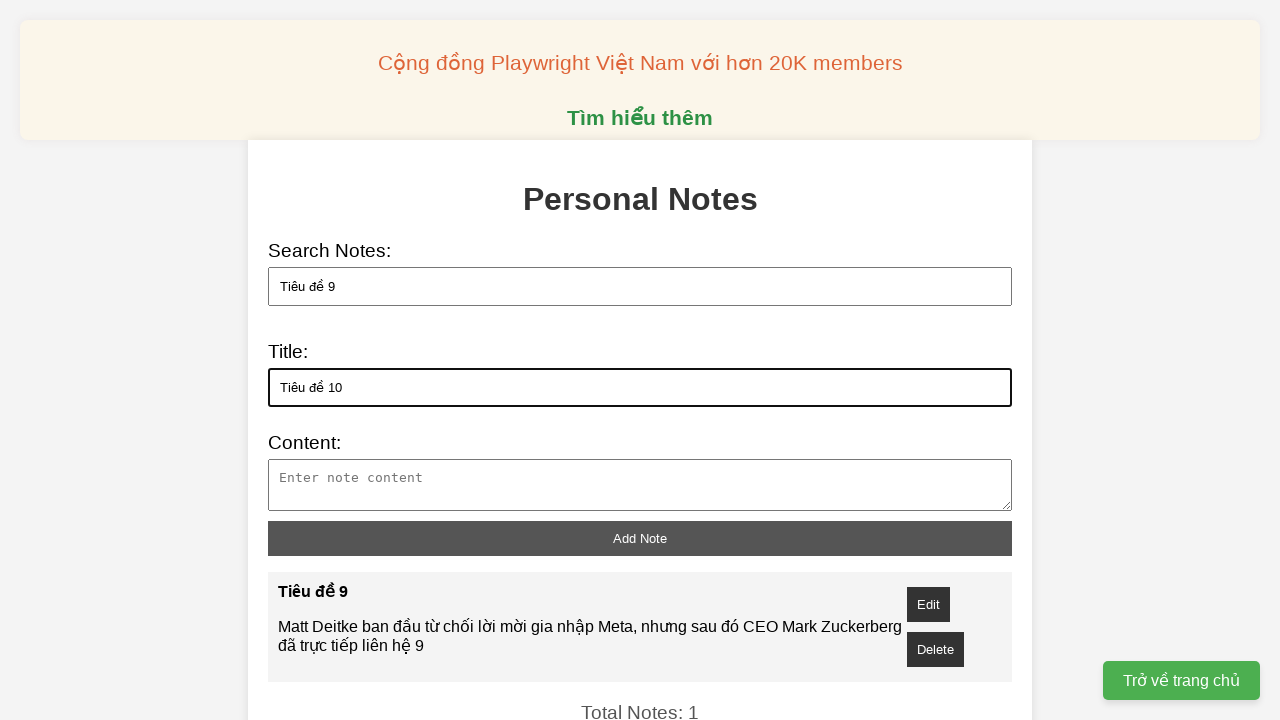

Filled note content for note 10 on xpath=//textarea[@id='note-content']
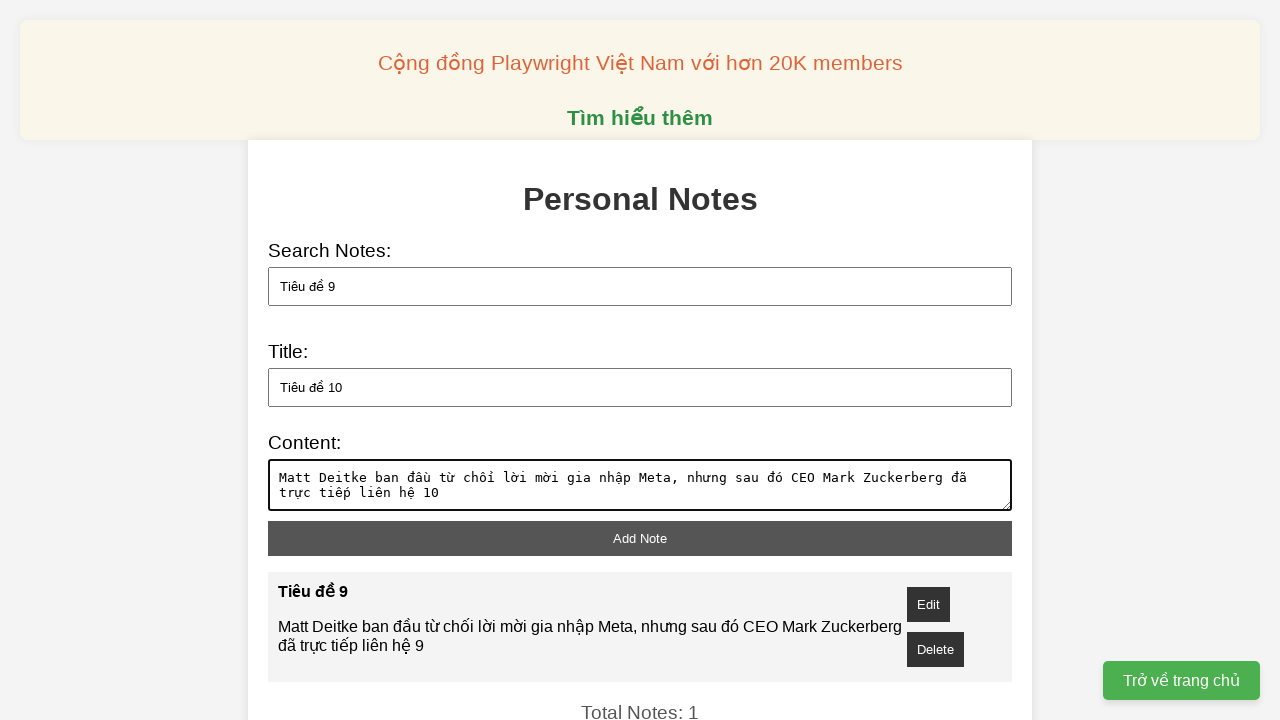

Clicked add note button to create note 10 at (640, 538) on xpath=//button[@id='add-note']
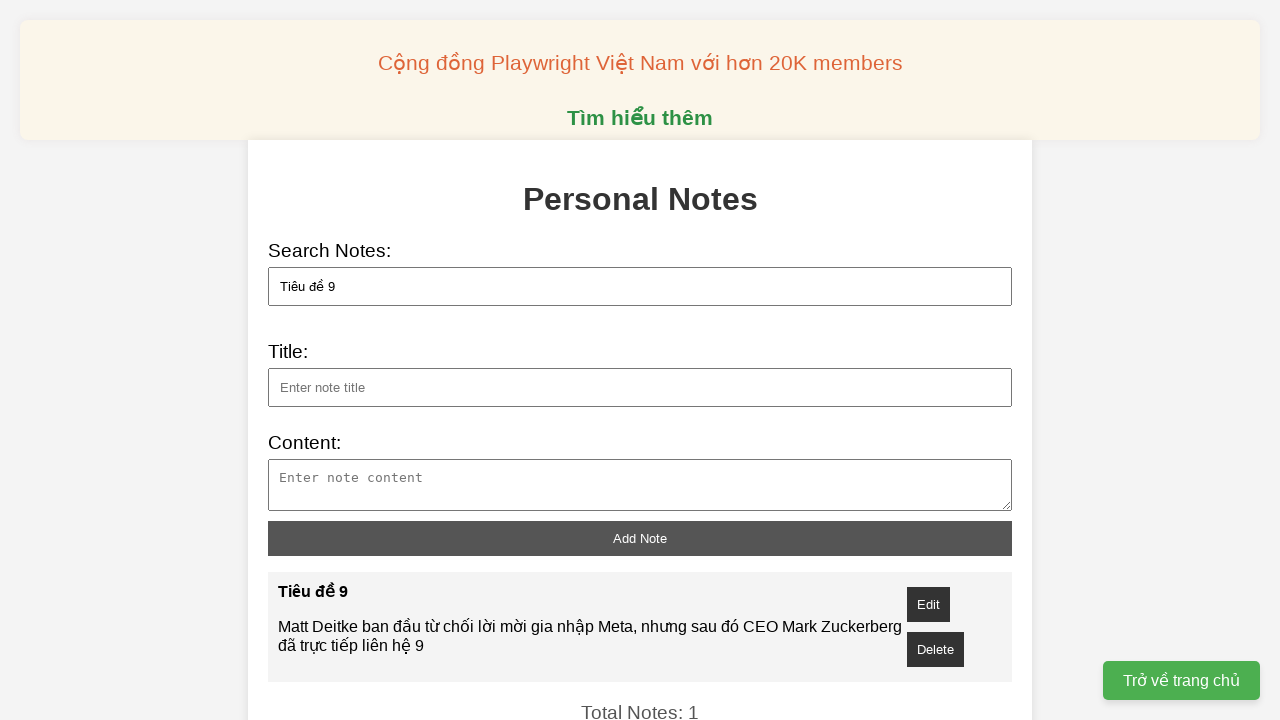

Searched for note with title 'Tiêu đề 10' on xpath=//input[@id='search']
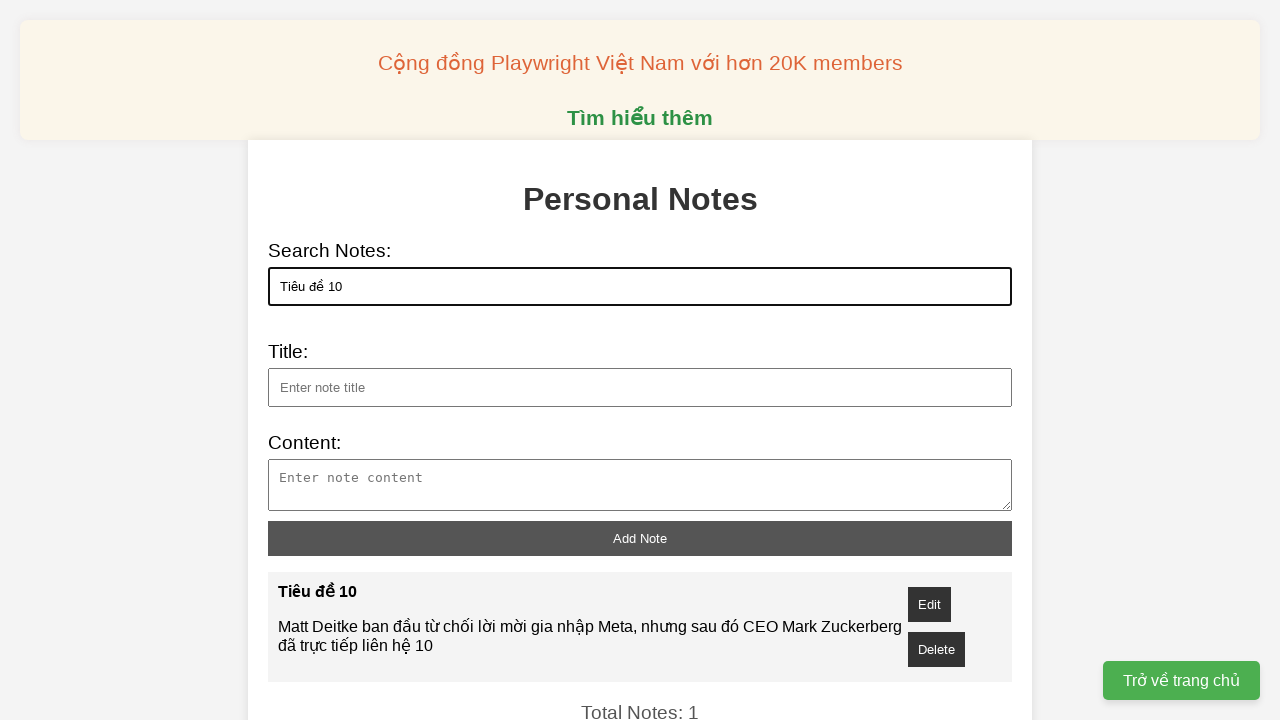

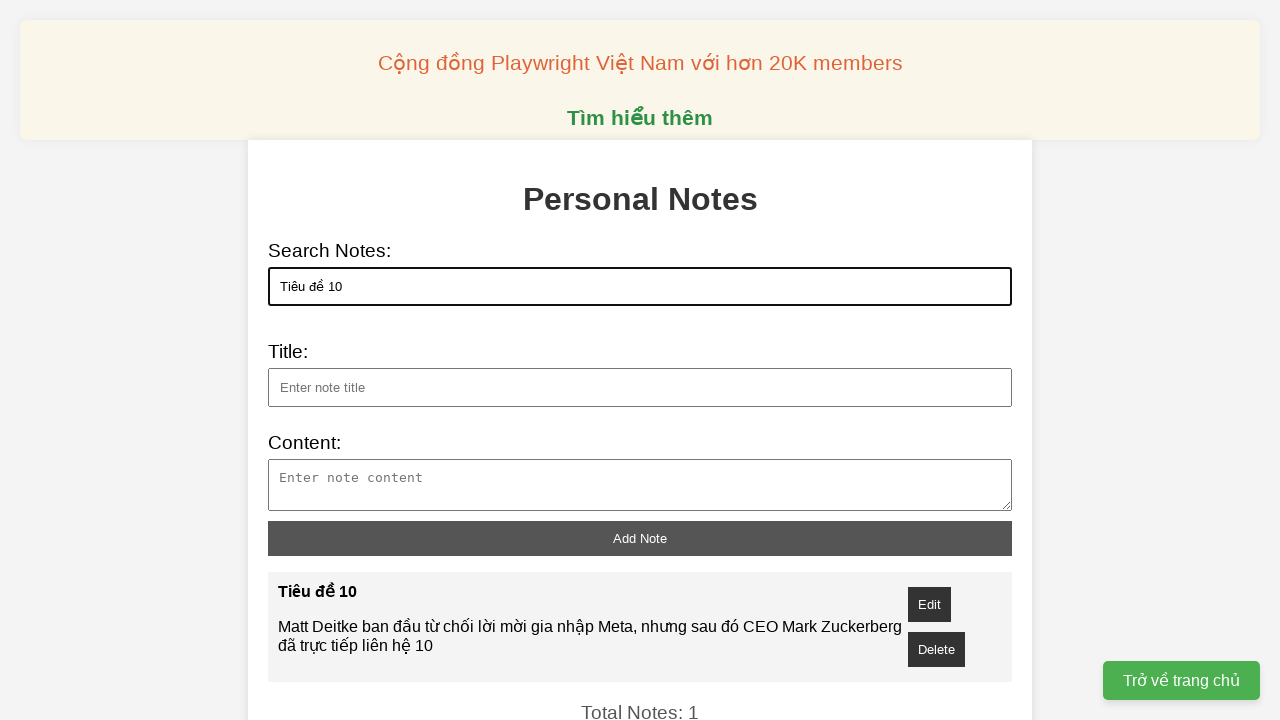